Tests that all programming languages listed under category B start with the letter "B" by navigating to the Browse Languages menu and selecting the B submenu.

Starting URL: https://www.99-bottles-of-beer.net

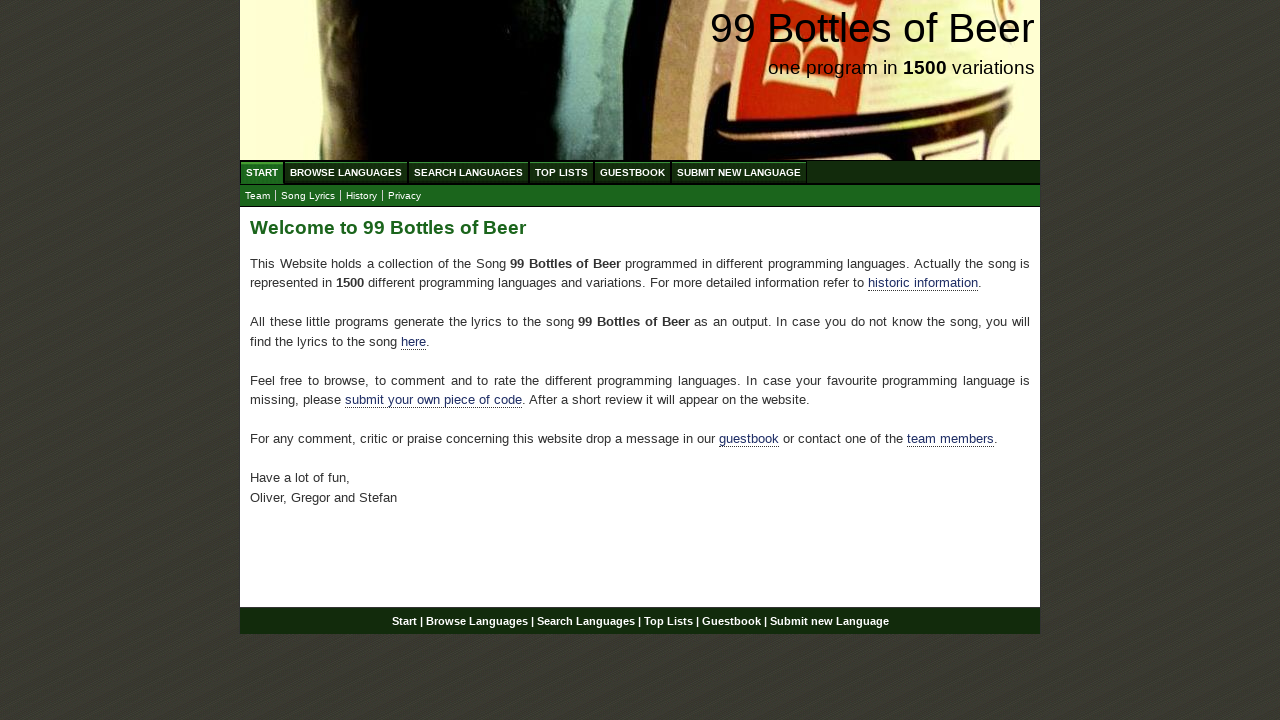

Clicked on Browse Languages menu at (346, 172) on text=Browse Languages
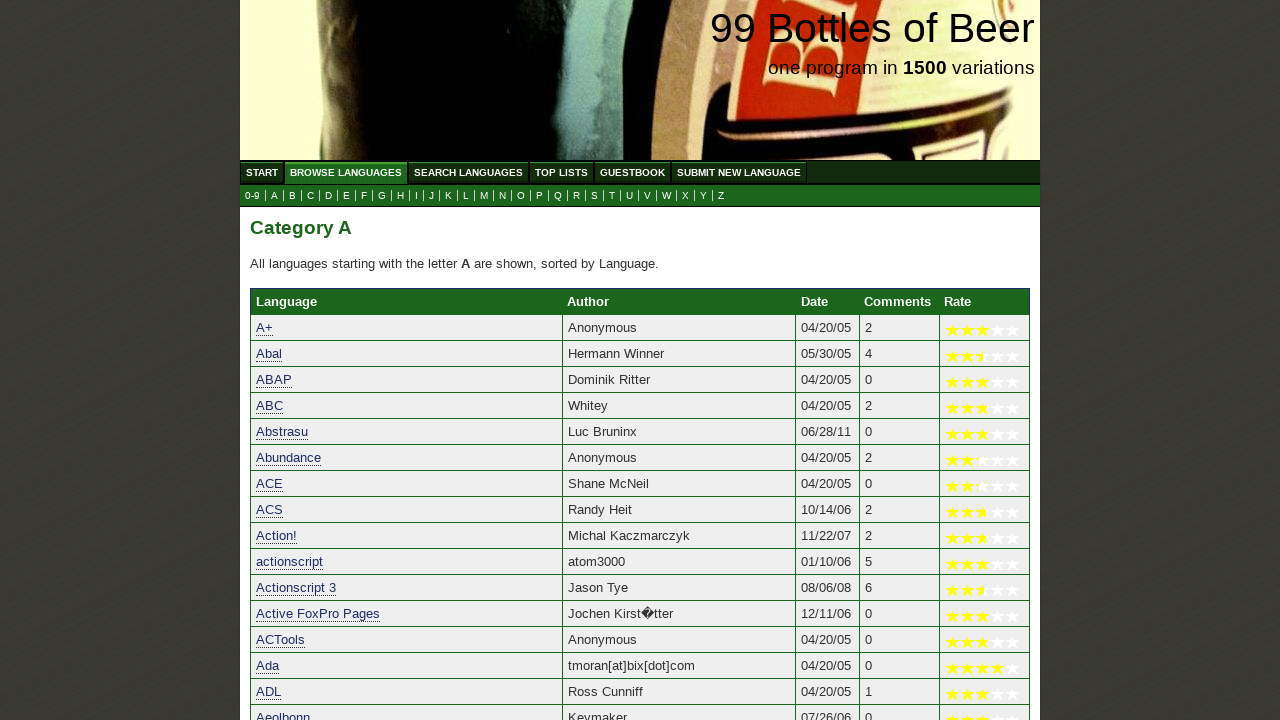

Clicked on B submenu to view languages starting with B at (292, 196) on a[href='b.html']
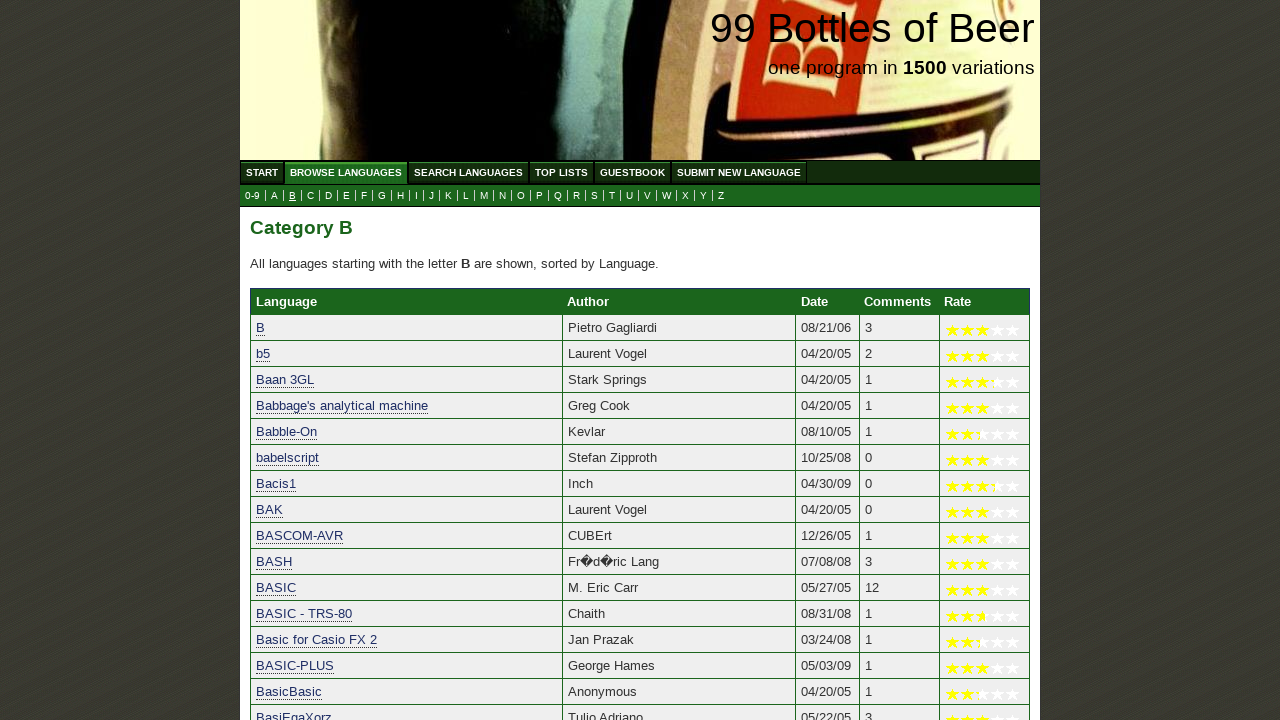

Language table loaded successfully
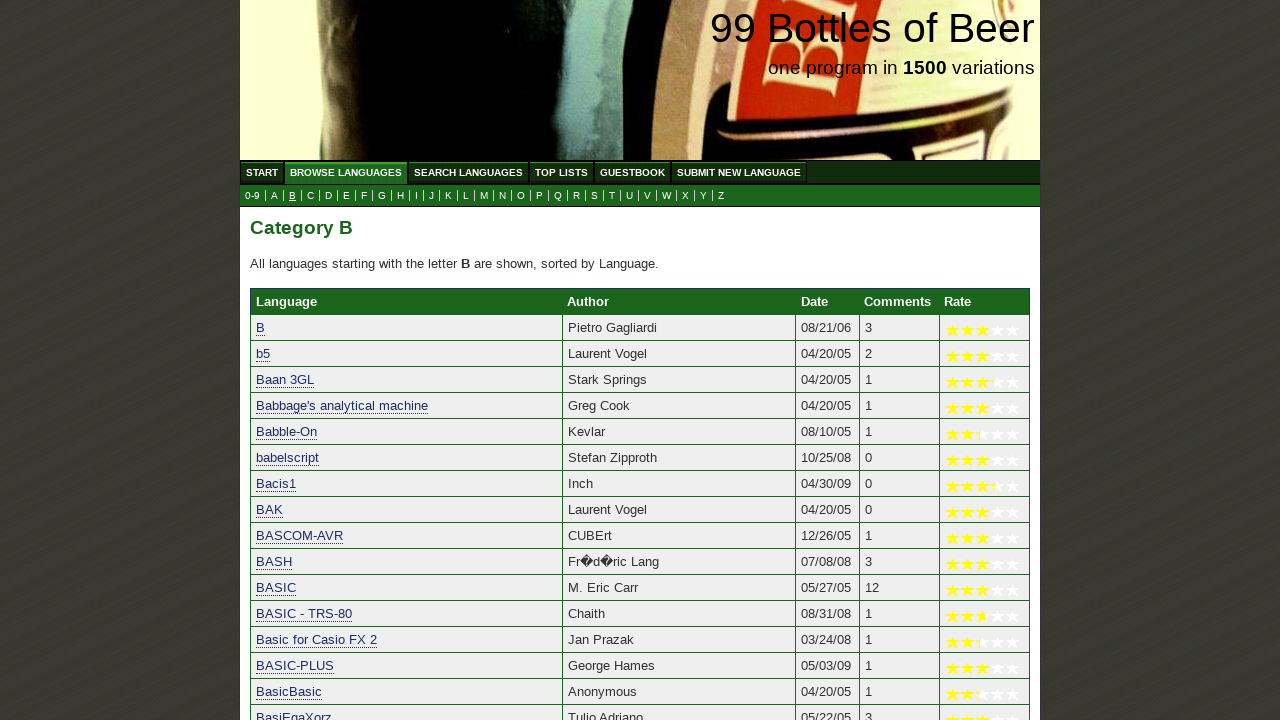

Retrieved 52 language cells from the table
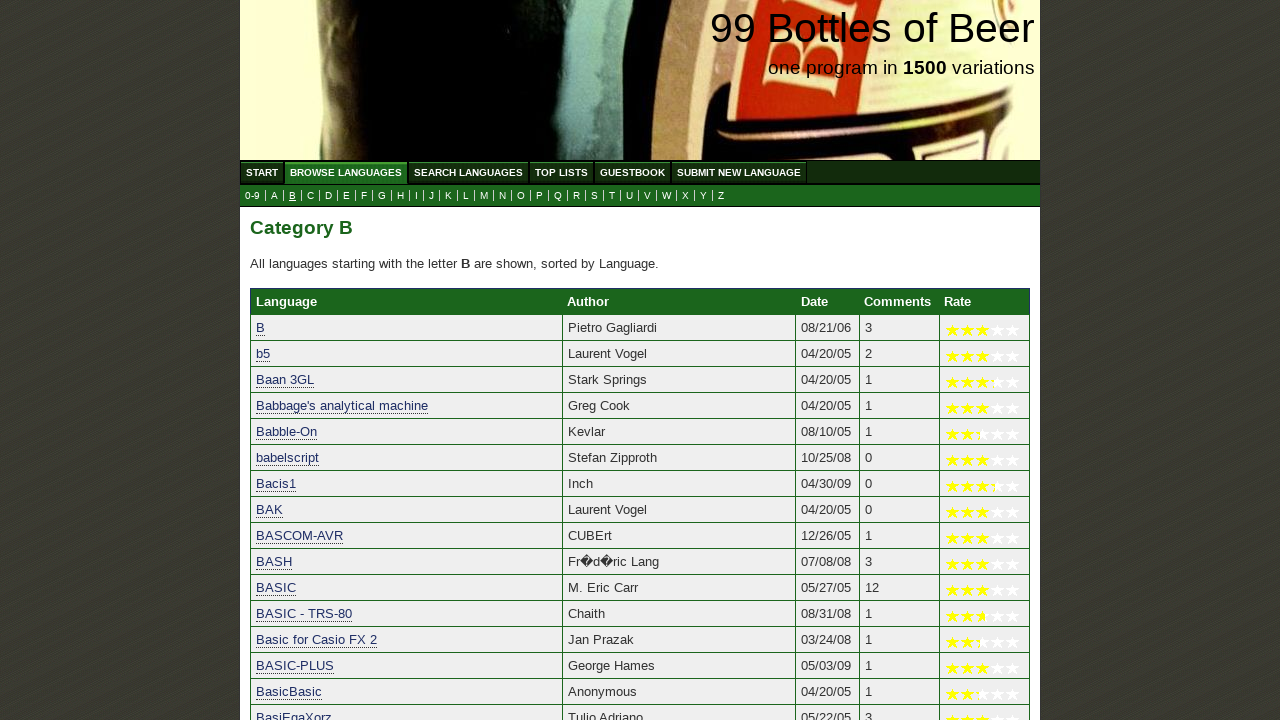

Verified that at least one language starting with B exists
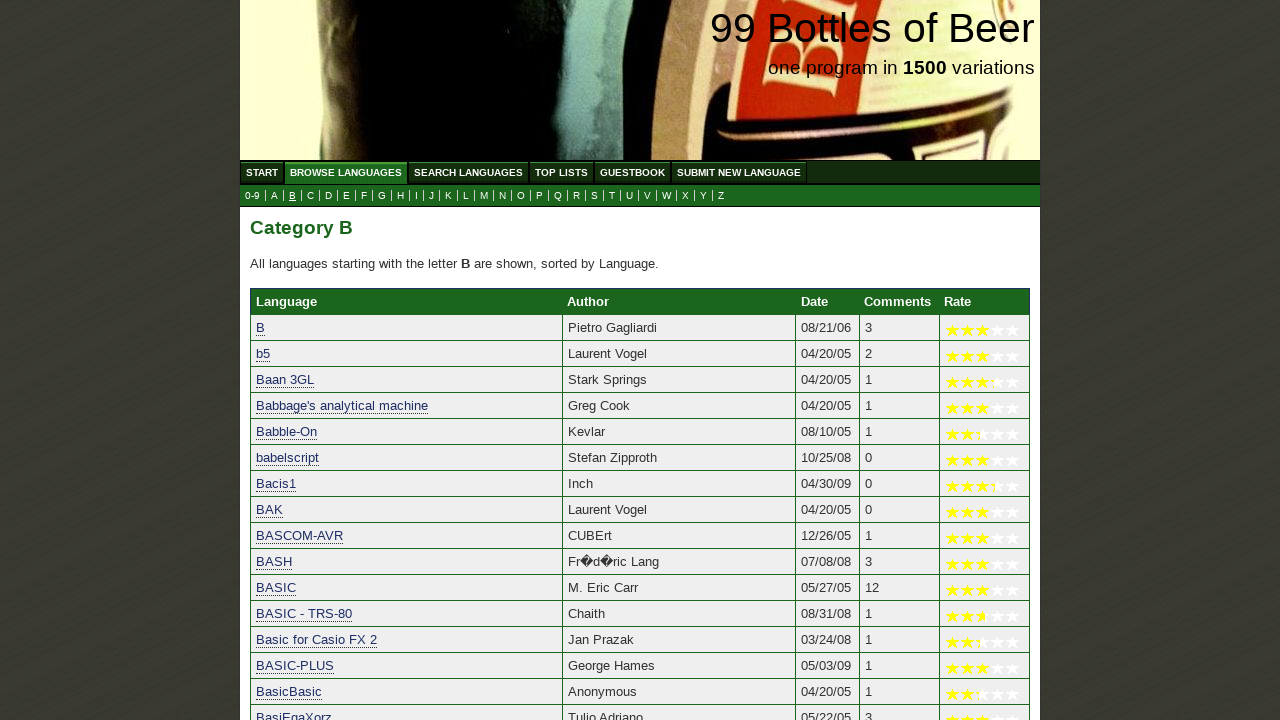

Verified that language 'B' starts with letter B
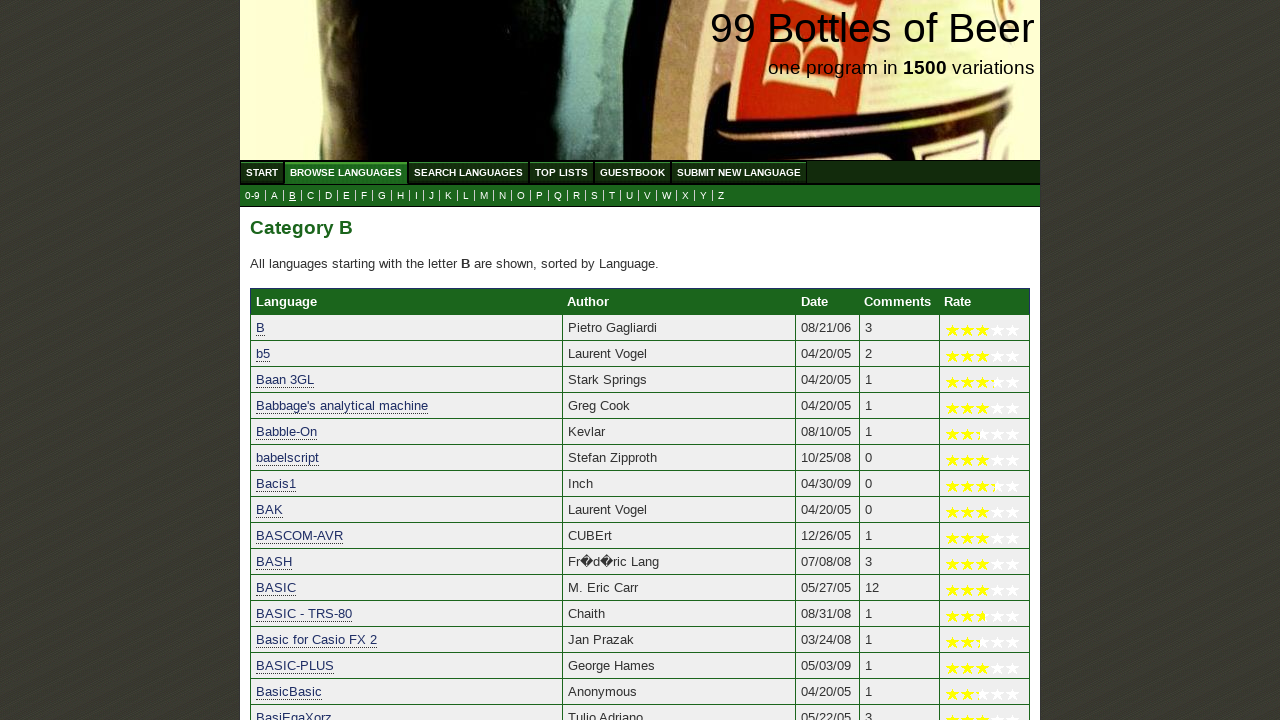

Verified that language 'b5' starts with letter B
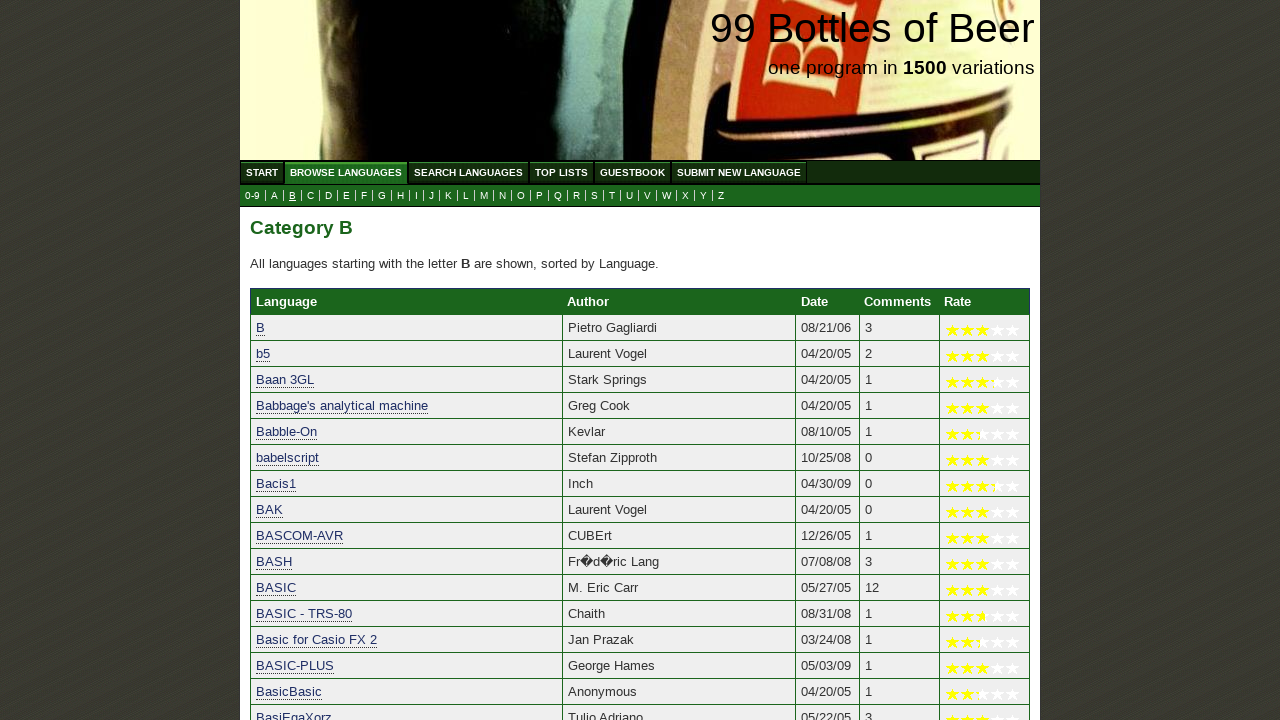

Verified that language 'Baan 3GL' starts with letter B
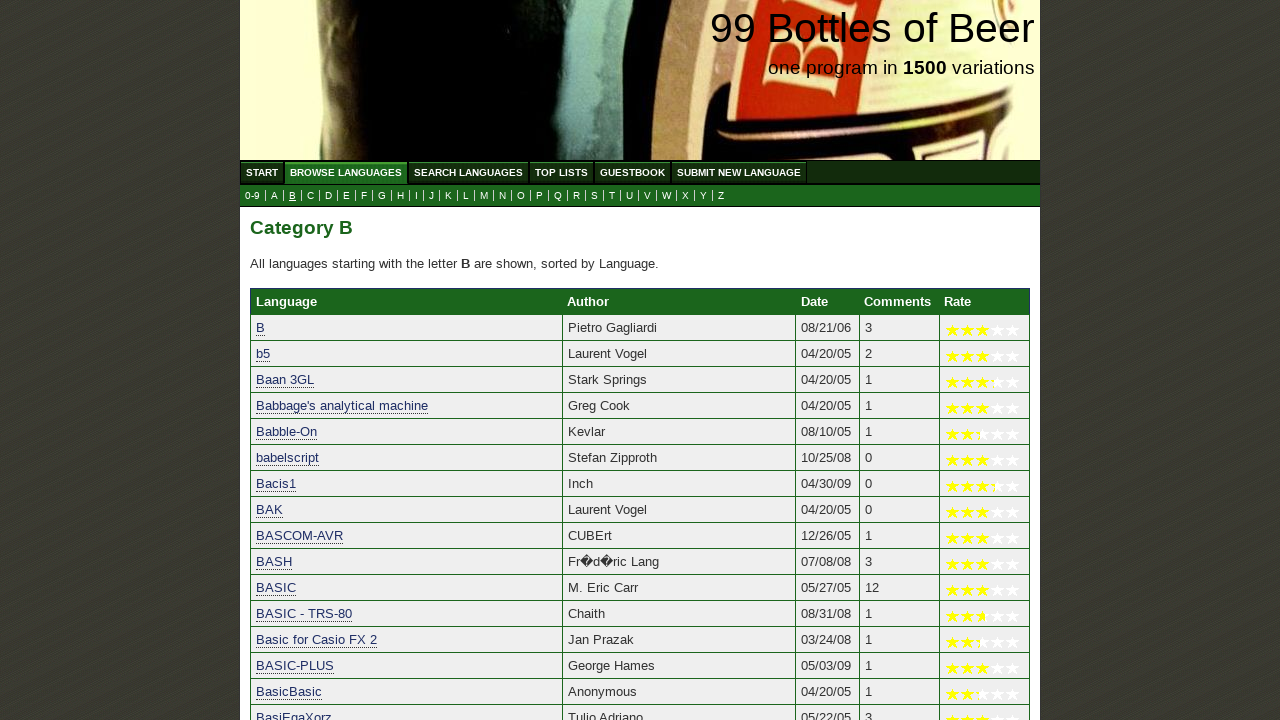

Verified that language 'Babbage's analytical machine' starts with letter B
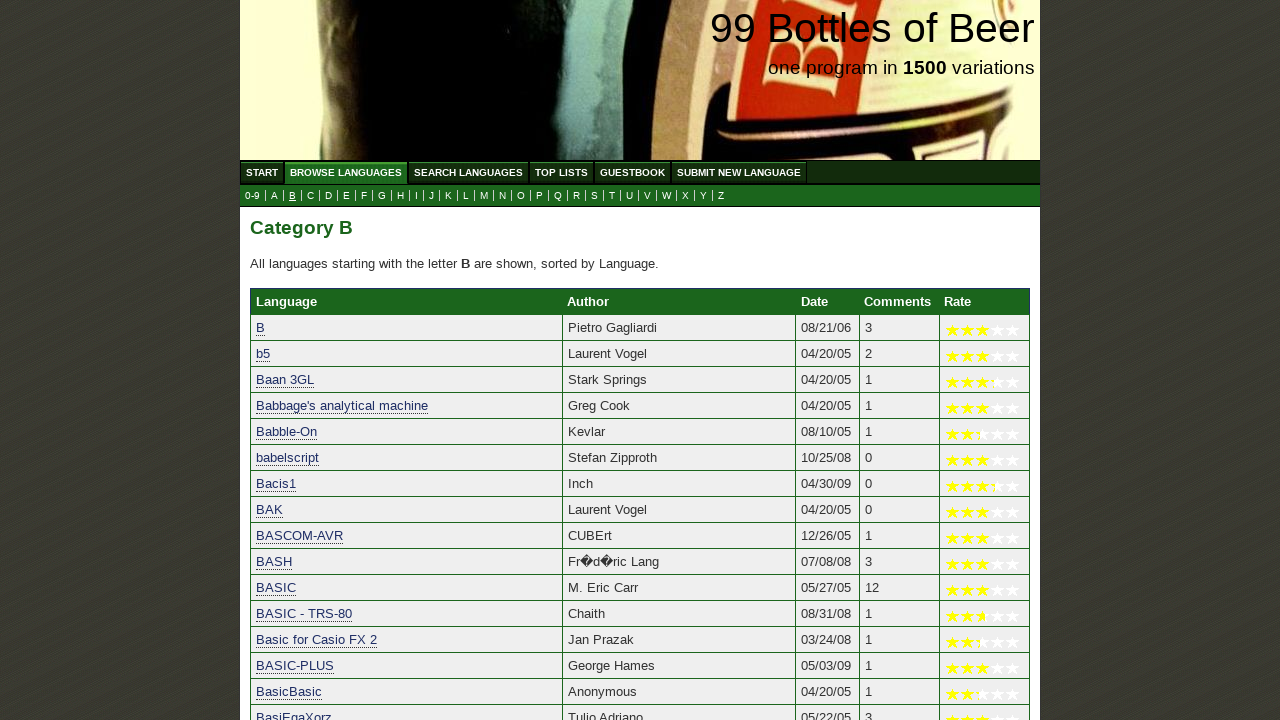

Verified that language 'Babble-On' starts with letter B
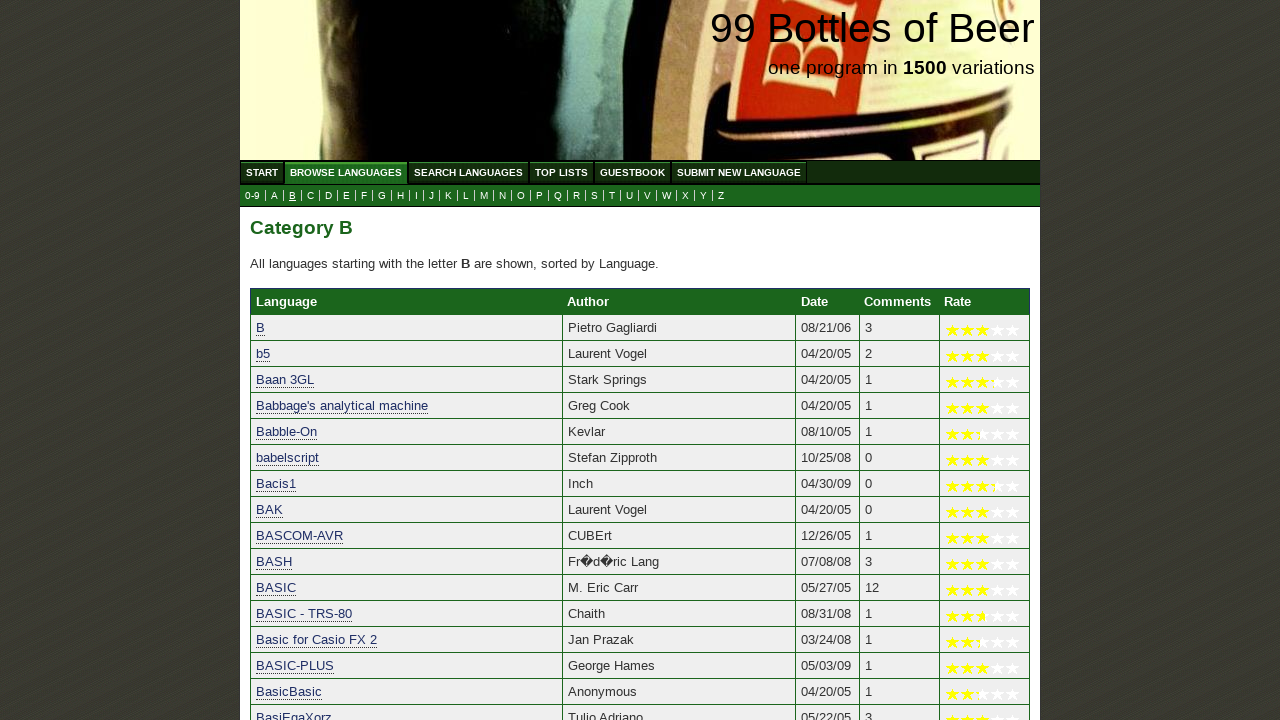

Verified that language 'babelscript' starts with letter B
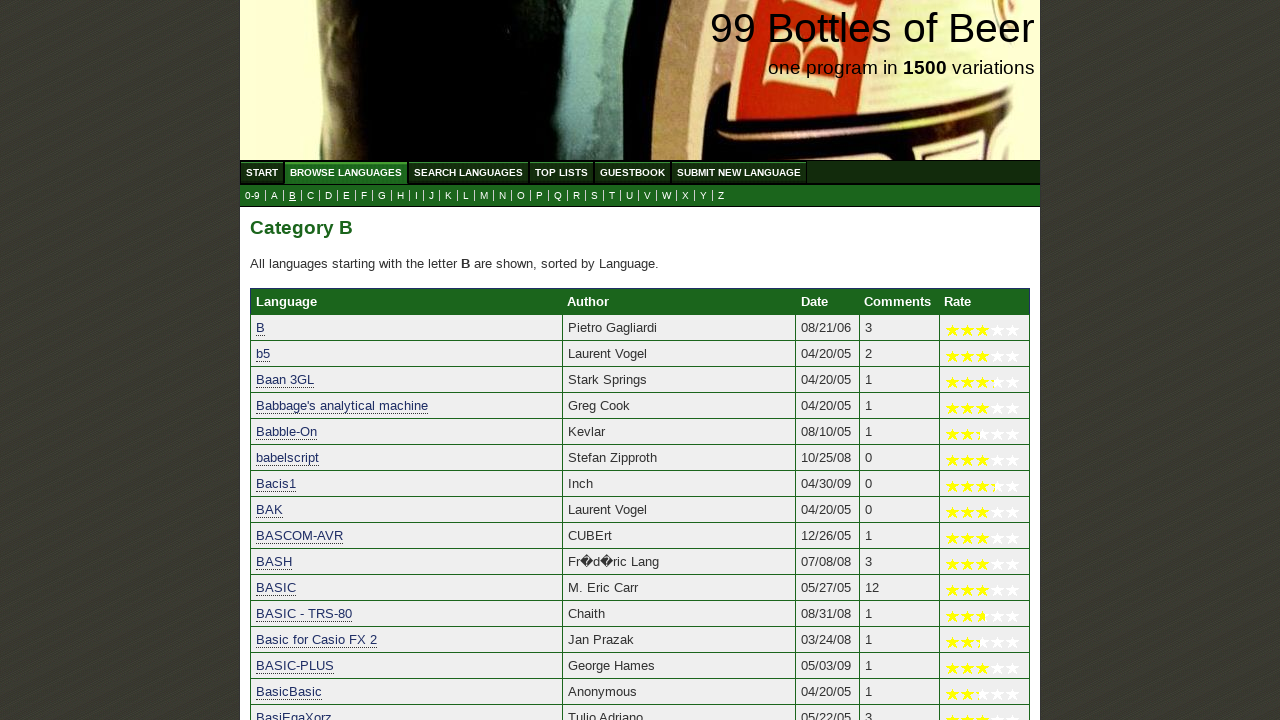

Verified that language 'Bacis1' starts with letter B
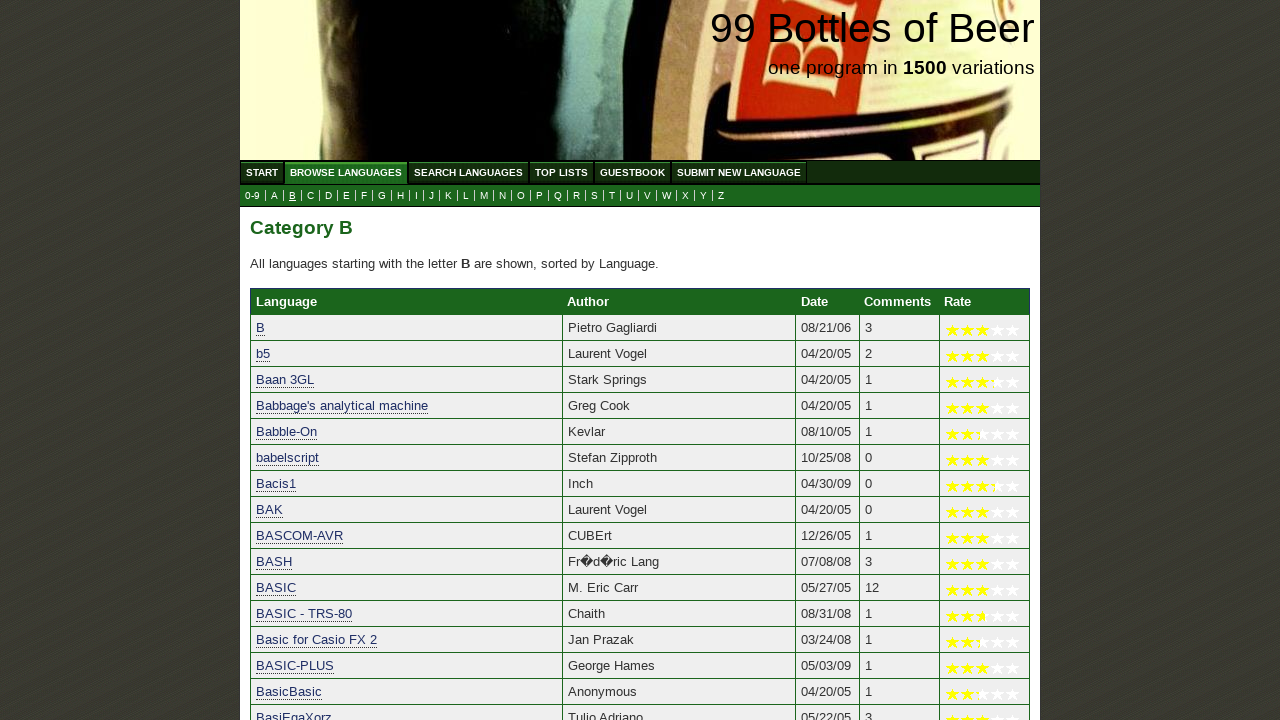

Verified that language 'BAK' starts with letter B
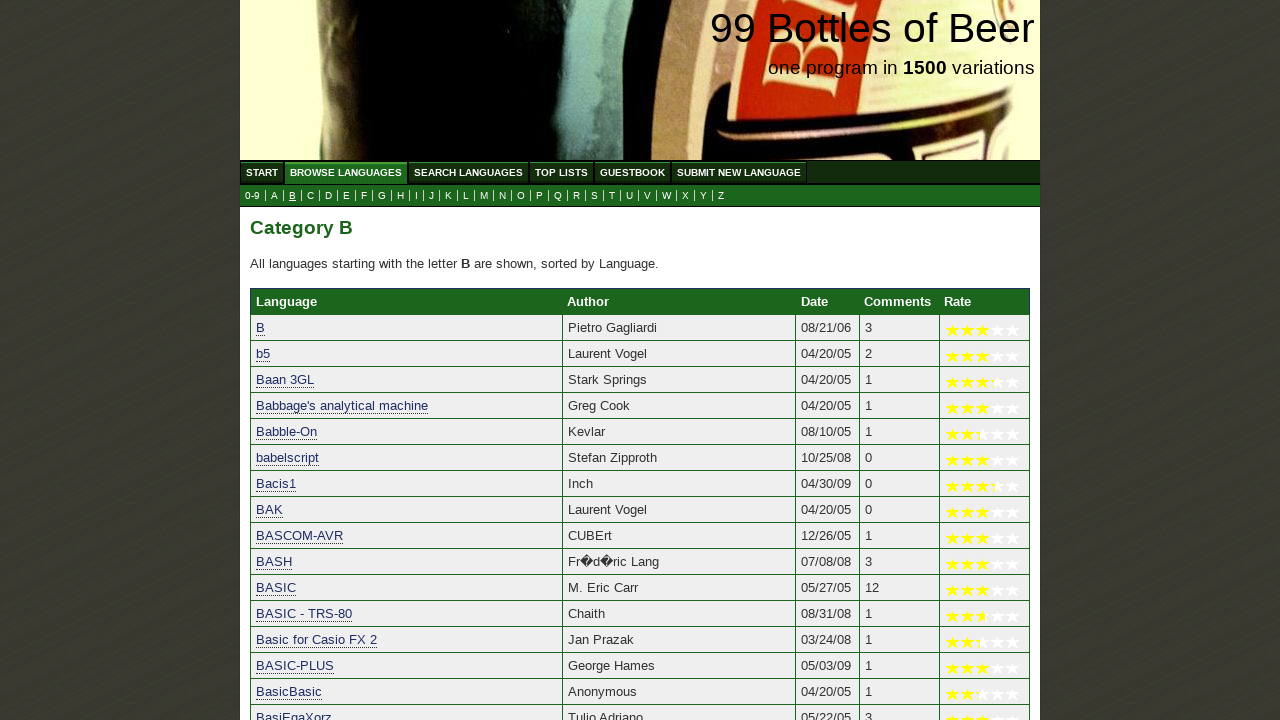

Verified that language 'BASCOM-AVR' starts with letter B
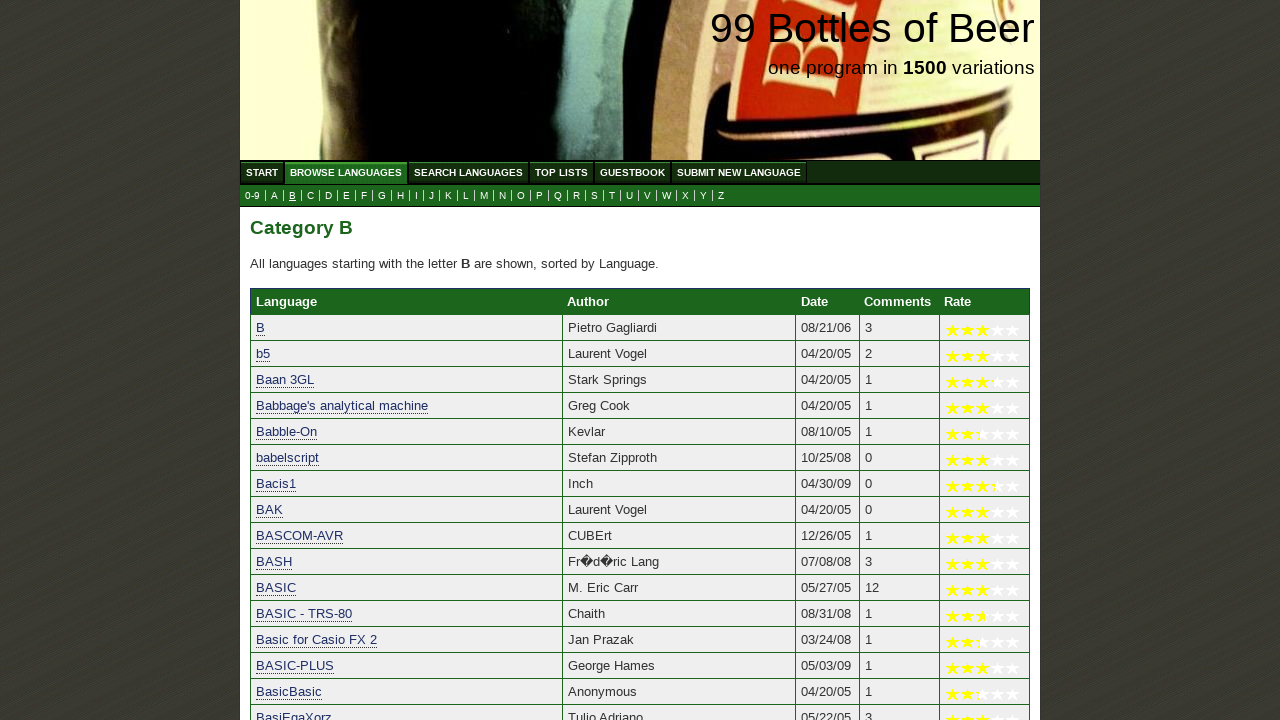

Verified that language 'BASH' starts with letter B
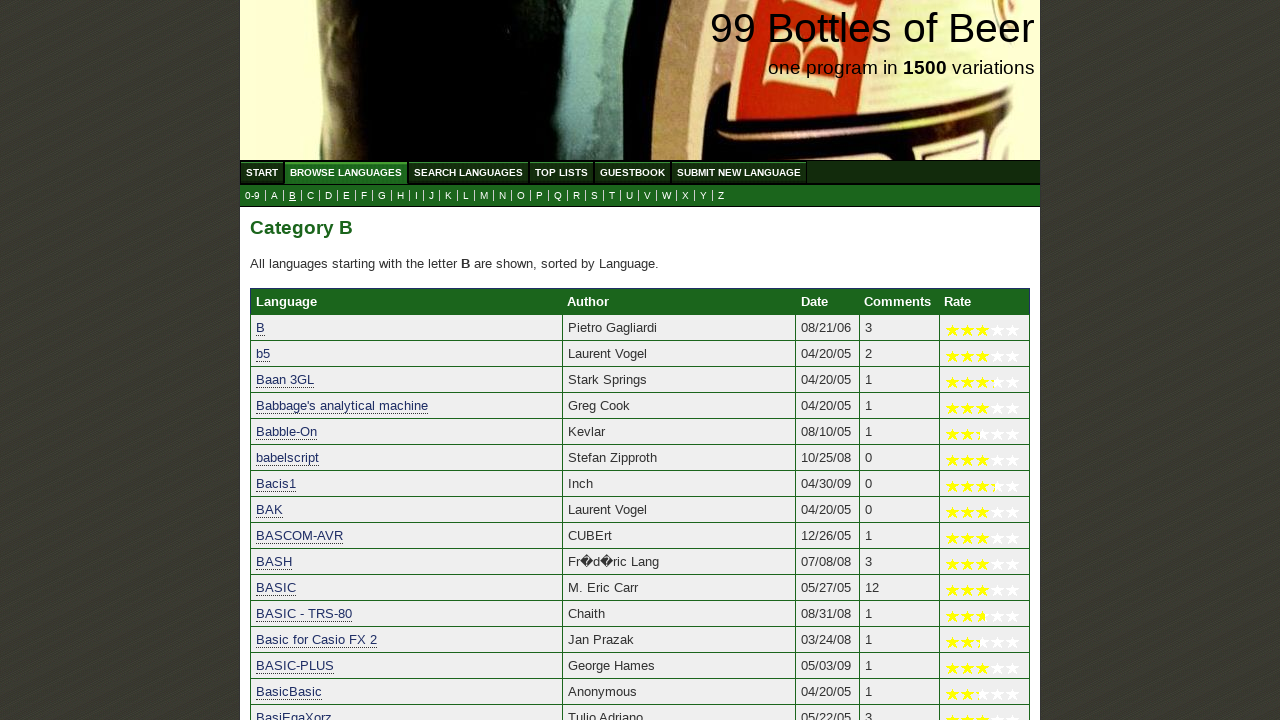

Verified that language 'BASIC' starts with letter B
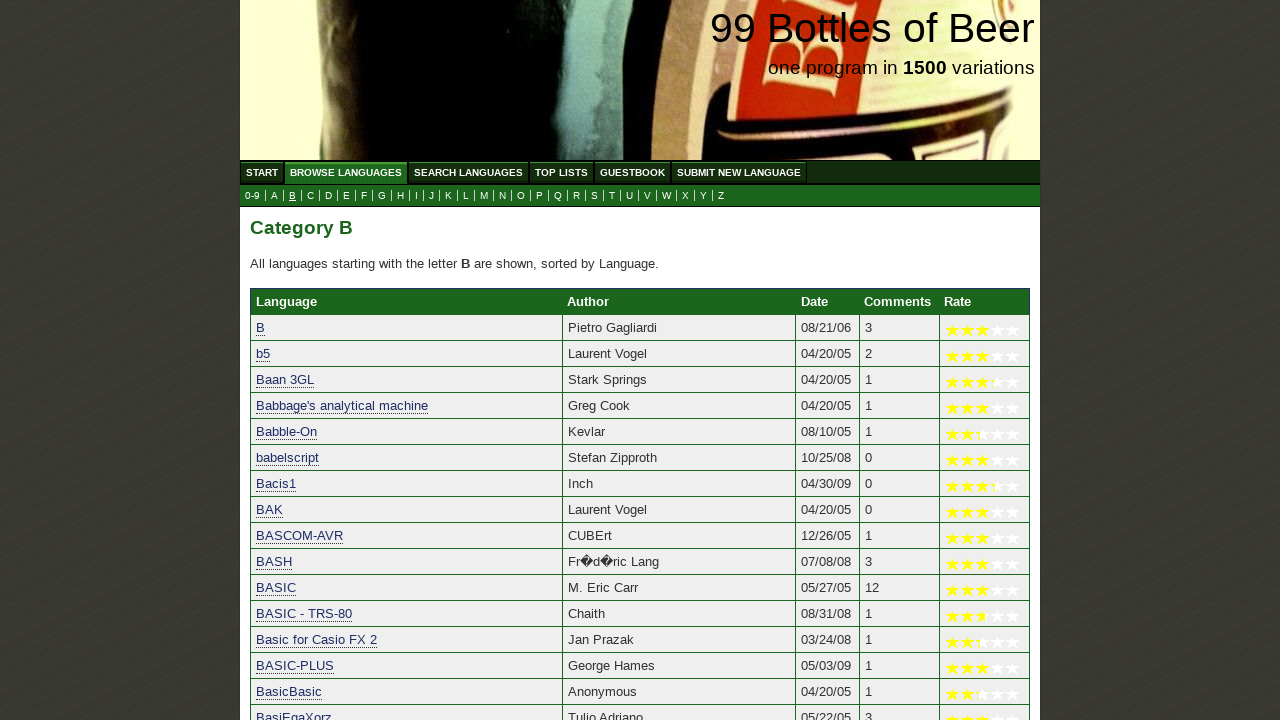

Verified that language 'BASIC - TRS-80' starts with letter B
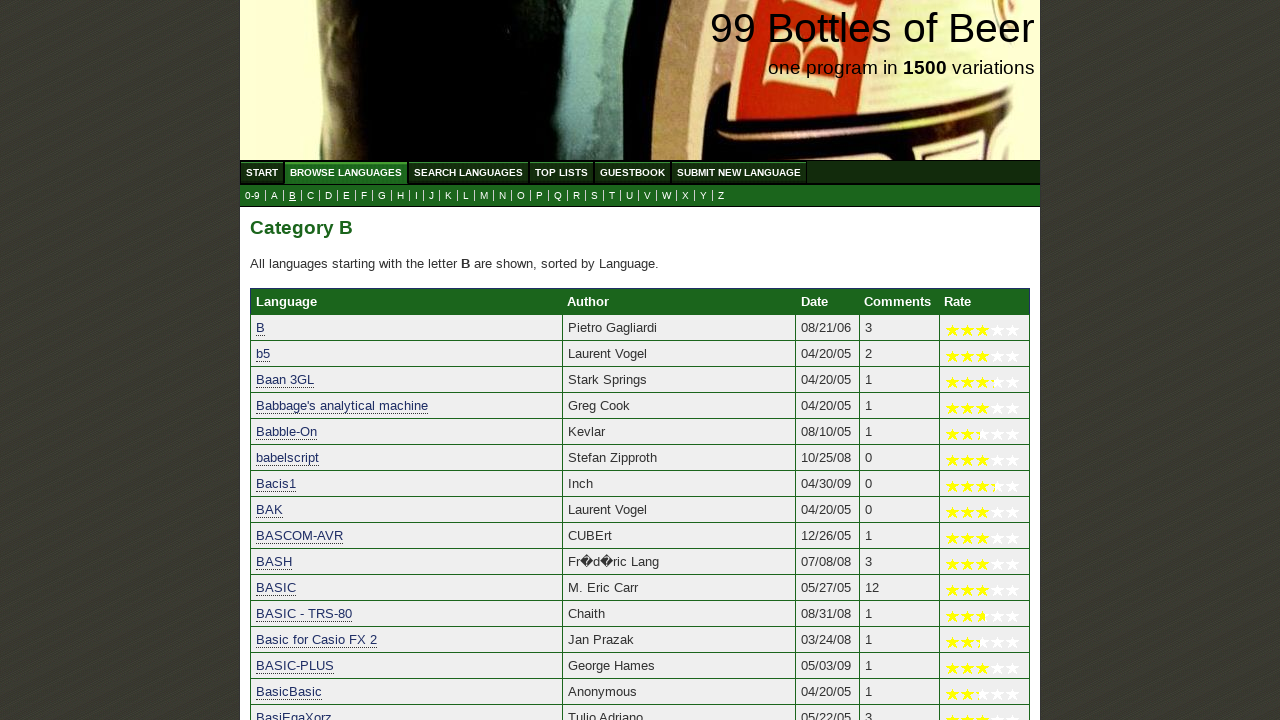

Verified that language 'Basic for Casio FX 2' starts with letter B
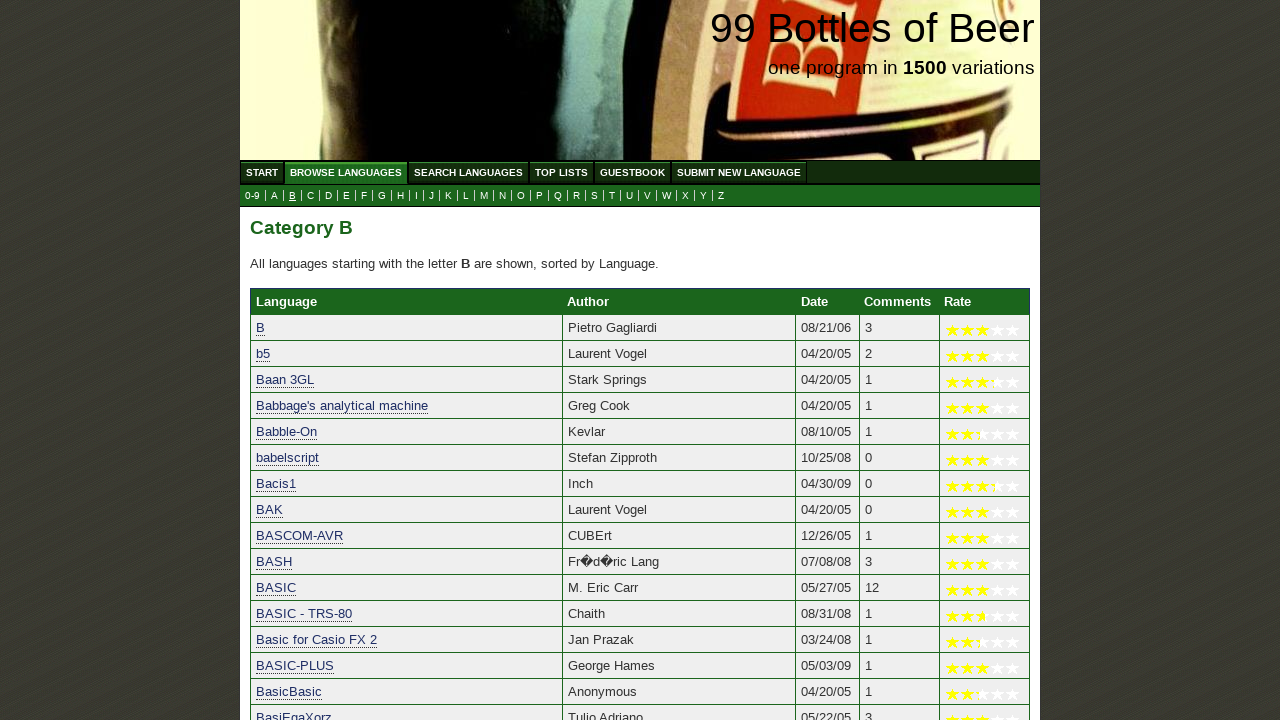

Verified that language 'BASIC-PLUS' starts with letter B
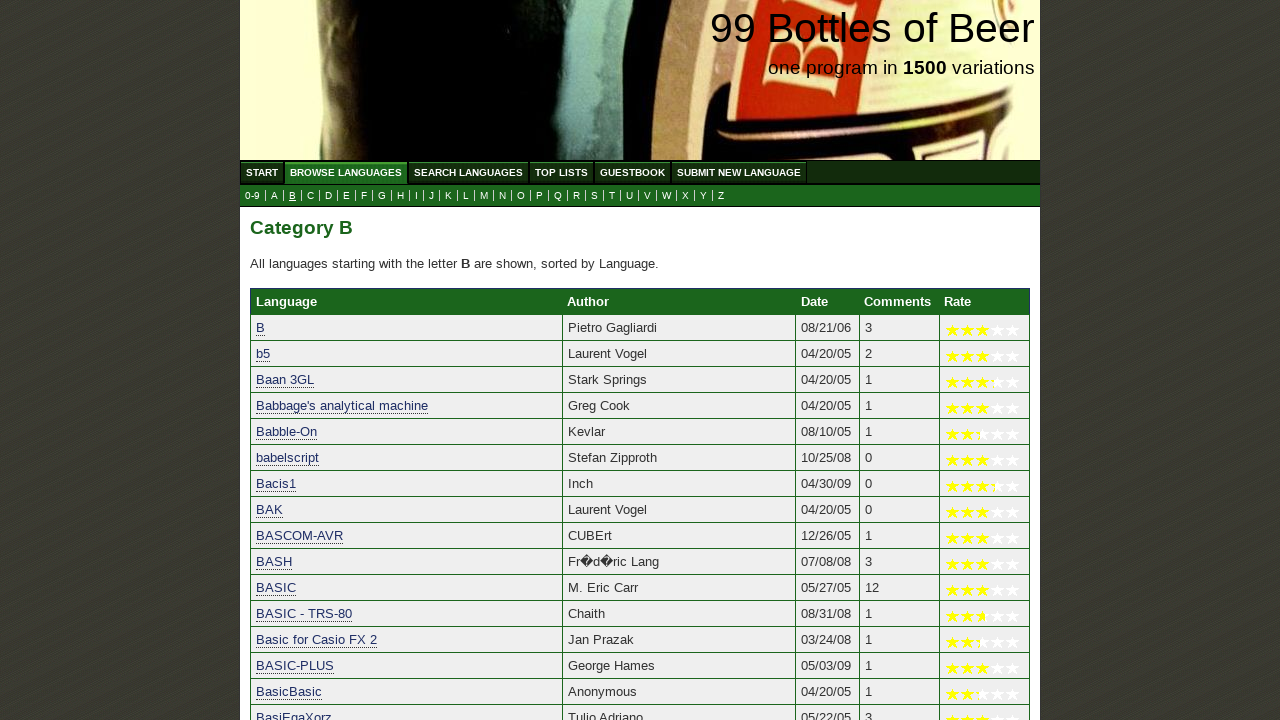

Verified that language 'BasicBasic' starts with letter B
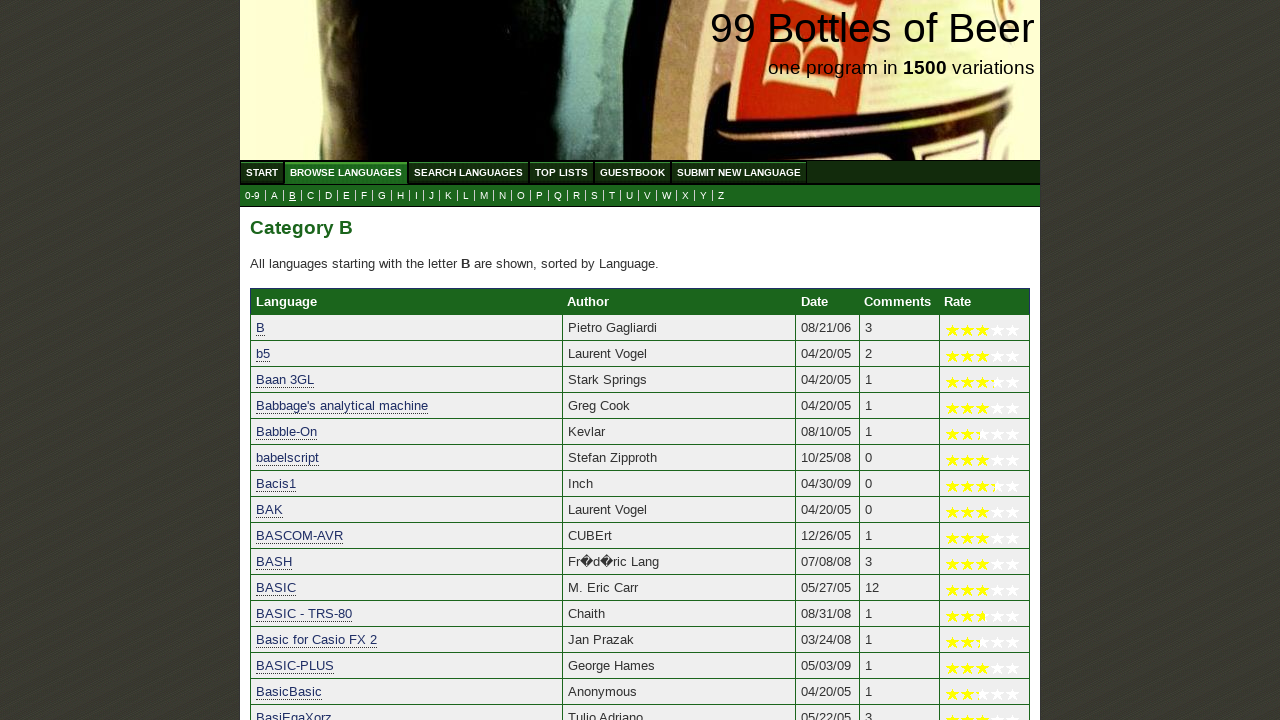

Verified that language 'BasiEgaXorz' starts with letter B
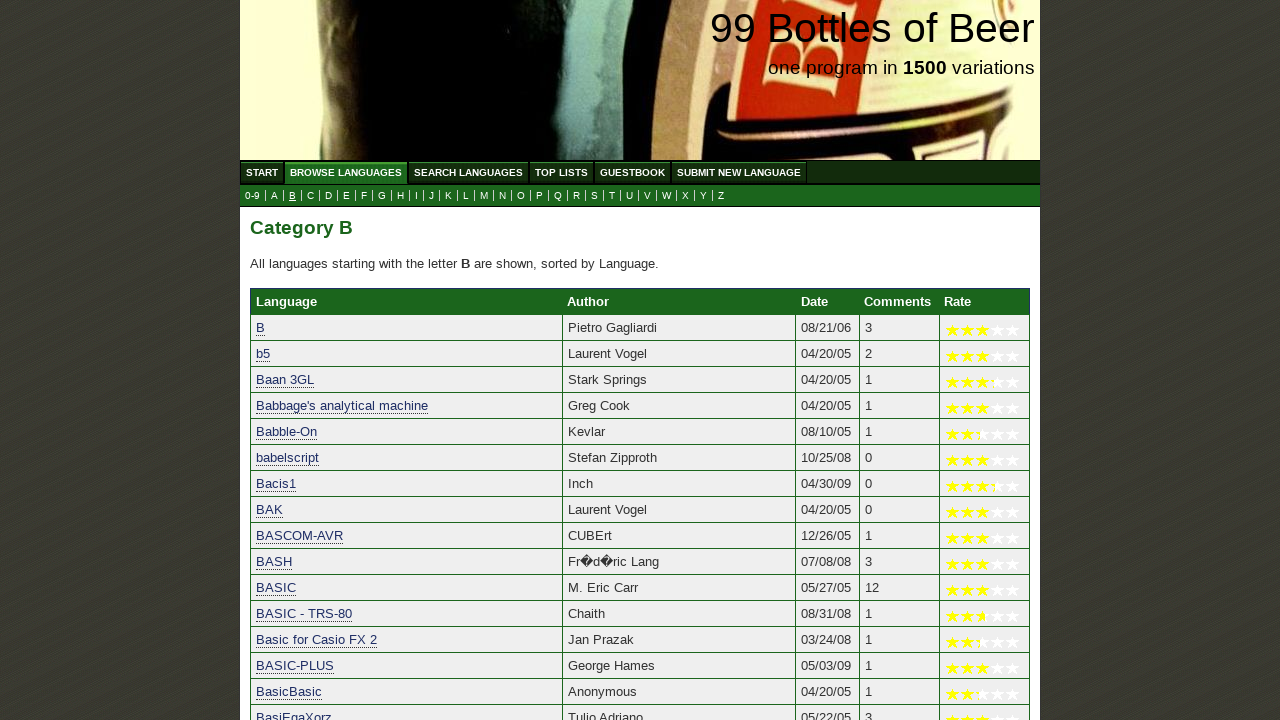

Verified that language 'BBC BASIC' starts with letter B
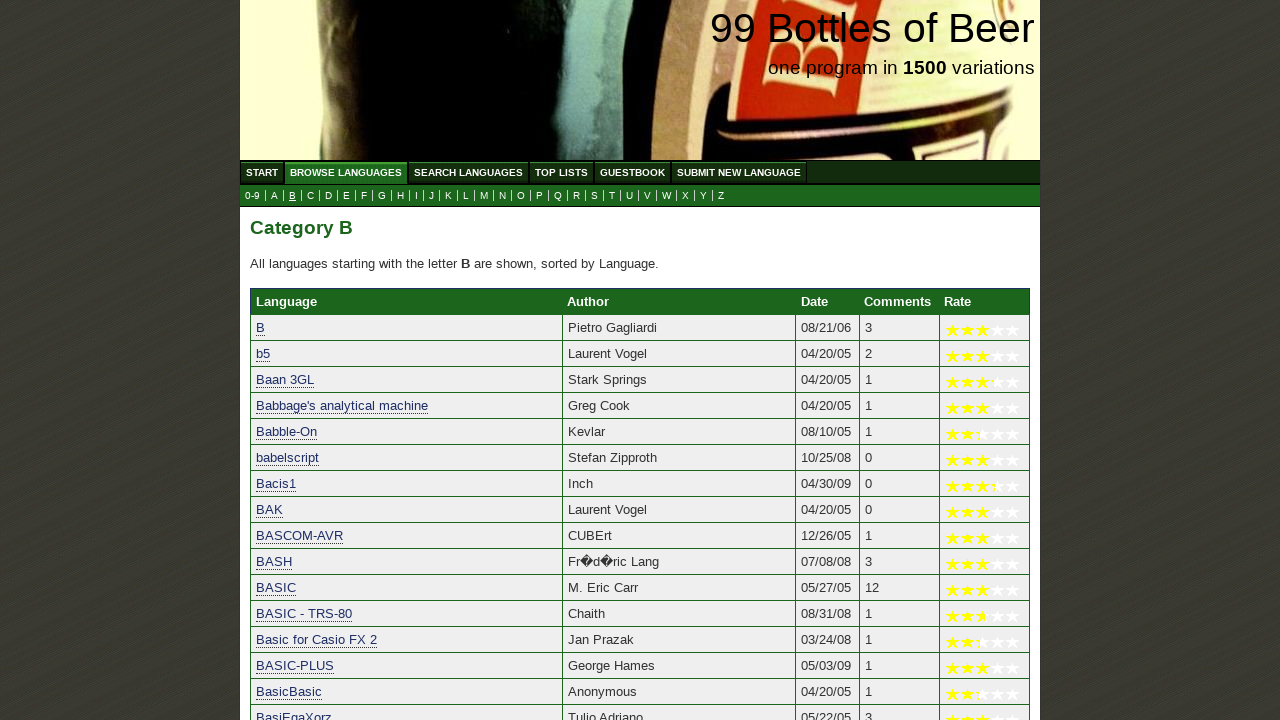

Verified that language 'BBx' starts with letter B
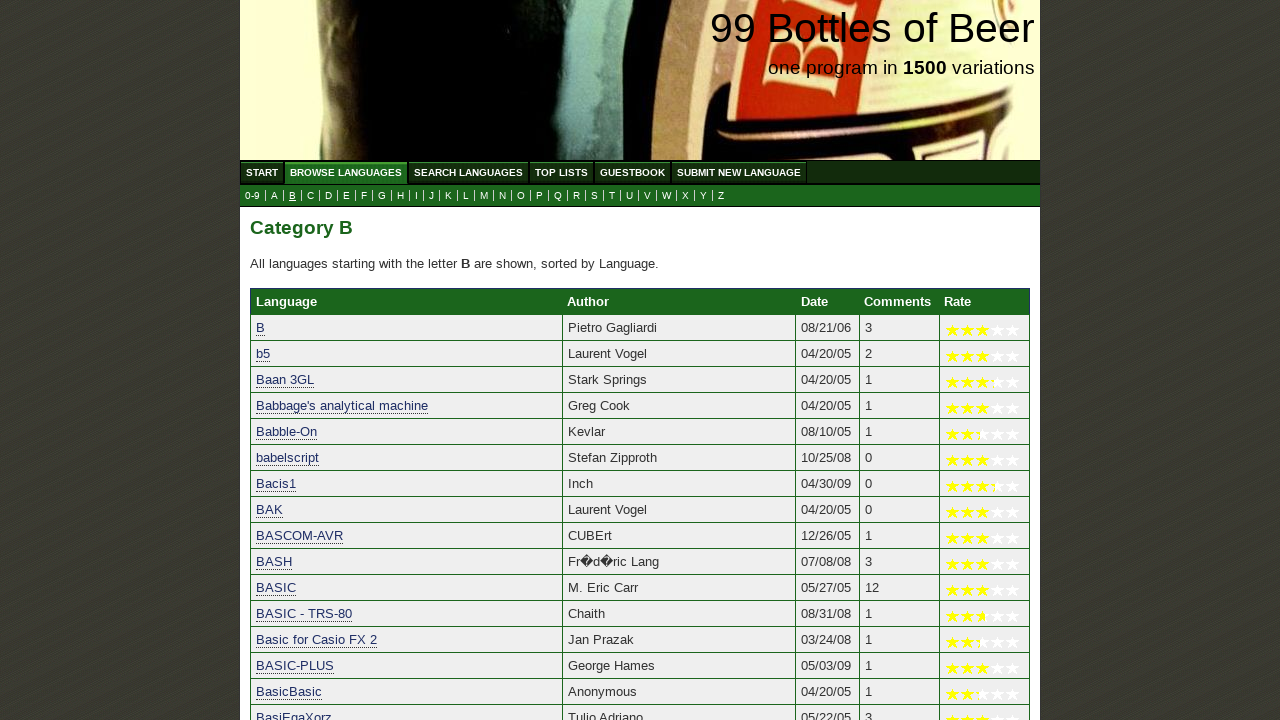

Verified that language 'bc' starts with letter B
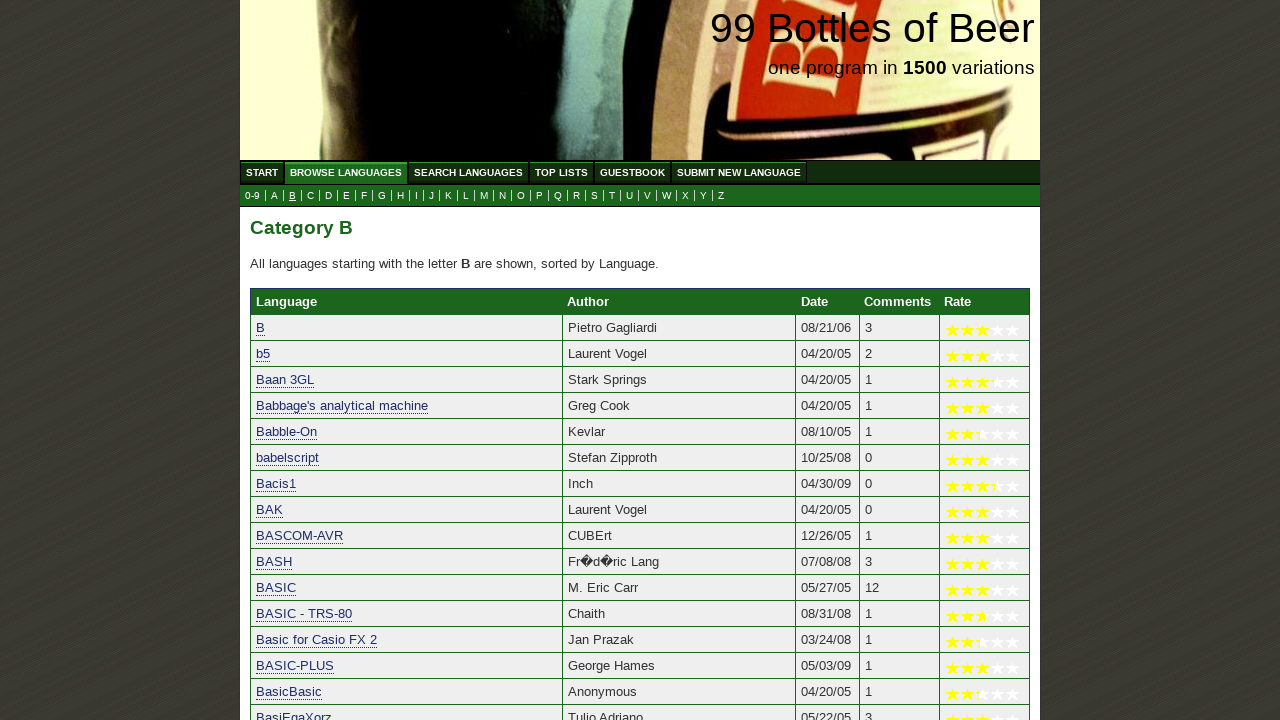

Verified that language 'BCPL' starts with letter B
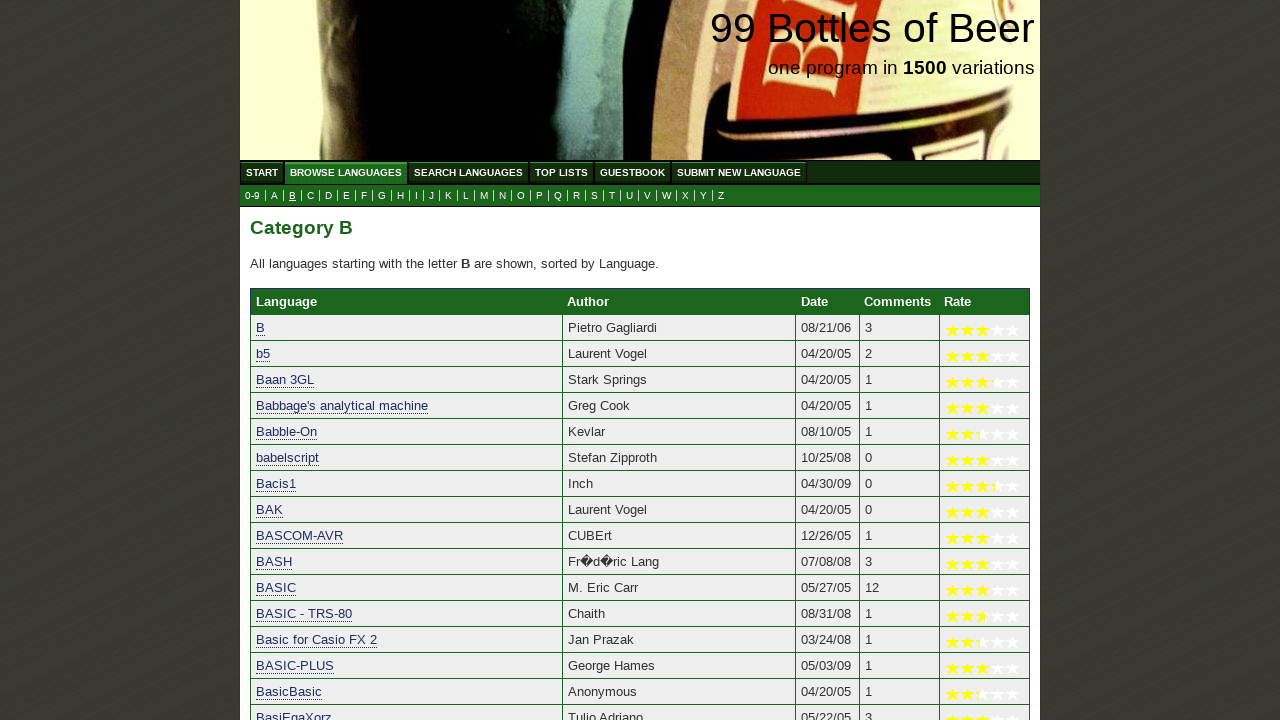

Verified that language 'BCX � BASIC to C Transla' starts with letter B
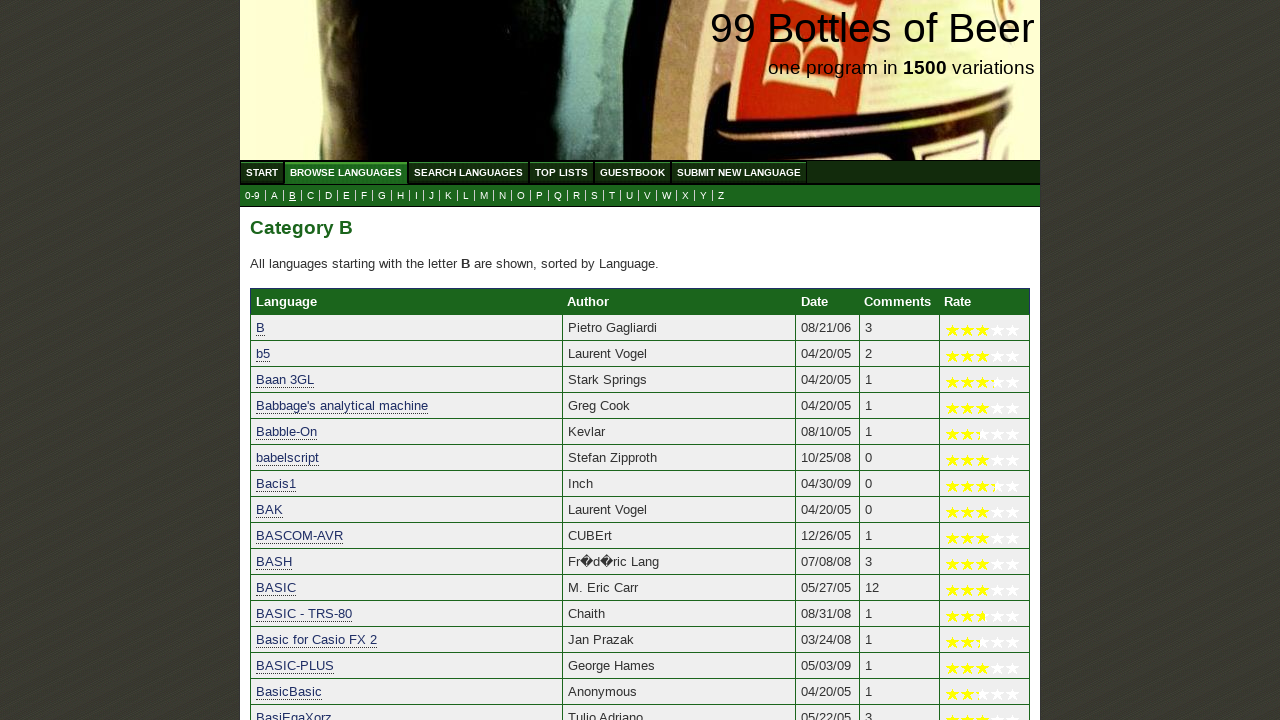

Verified that language 'Bean Sheet' starts with letter B
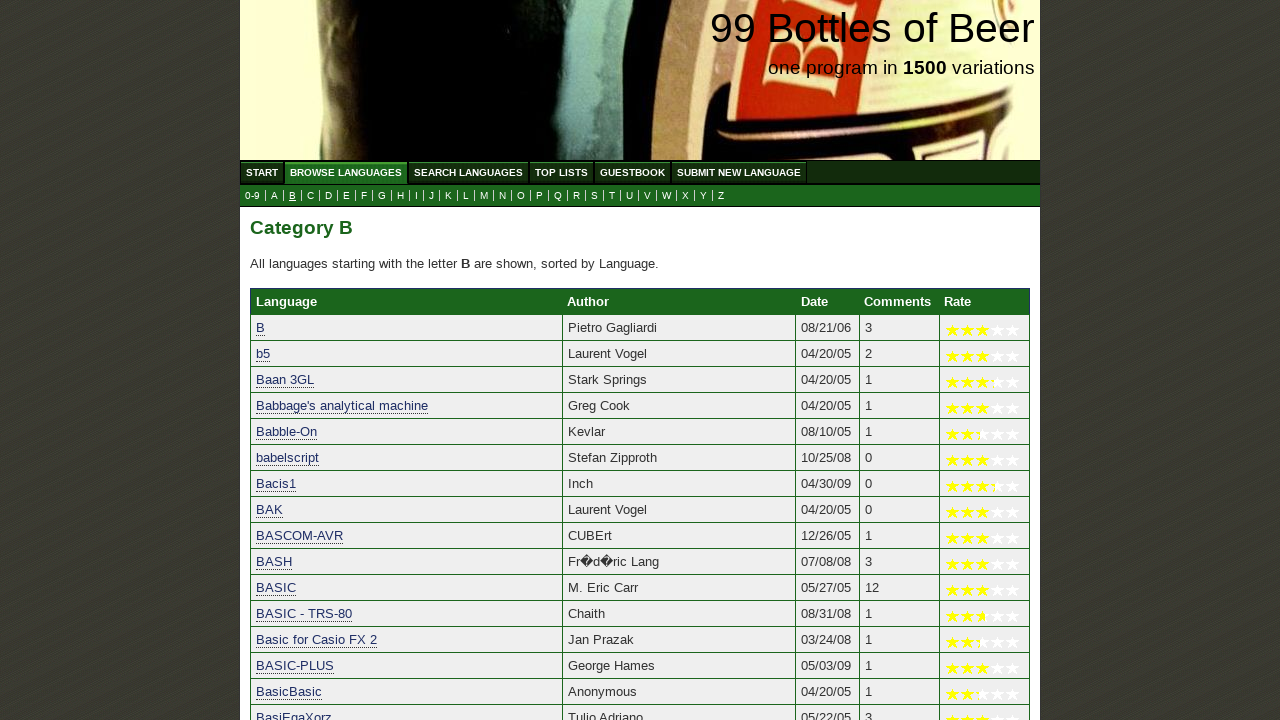

Verified that language 'BeanShell' starts with letter B
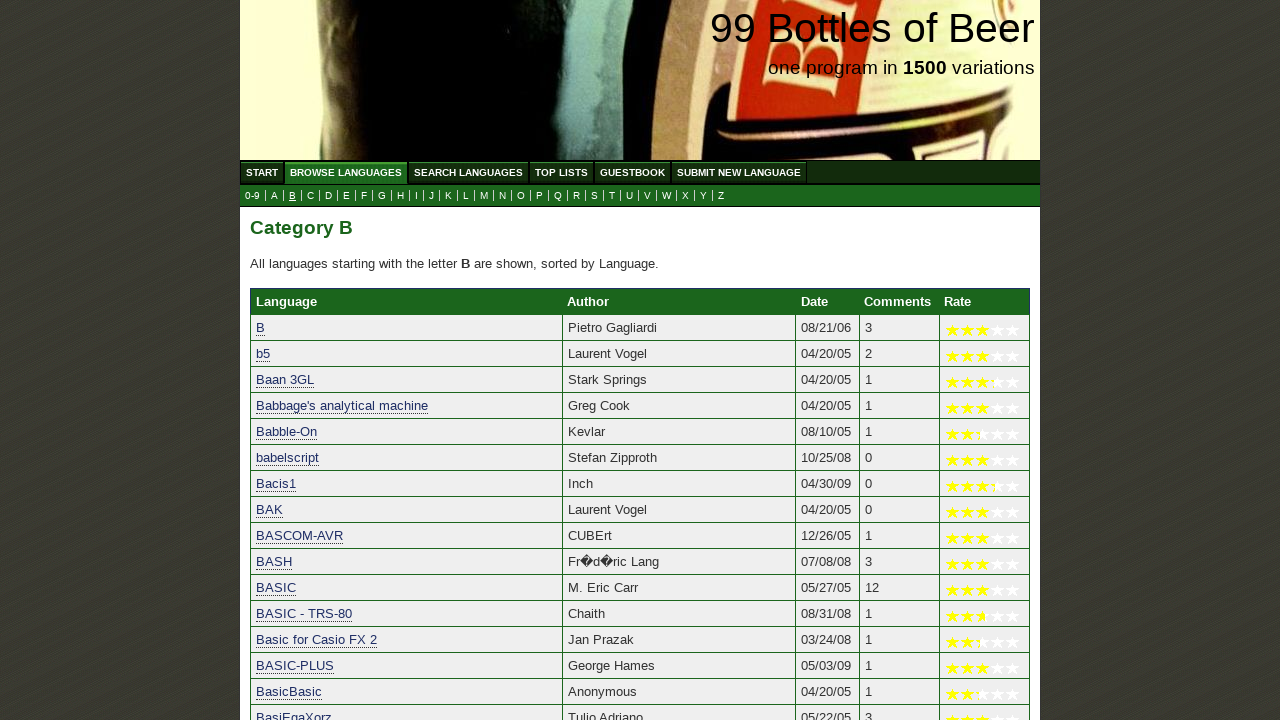

Verified that language 'Beatnik' starts with letter B
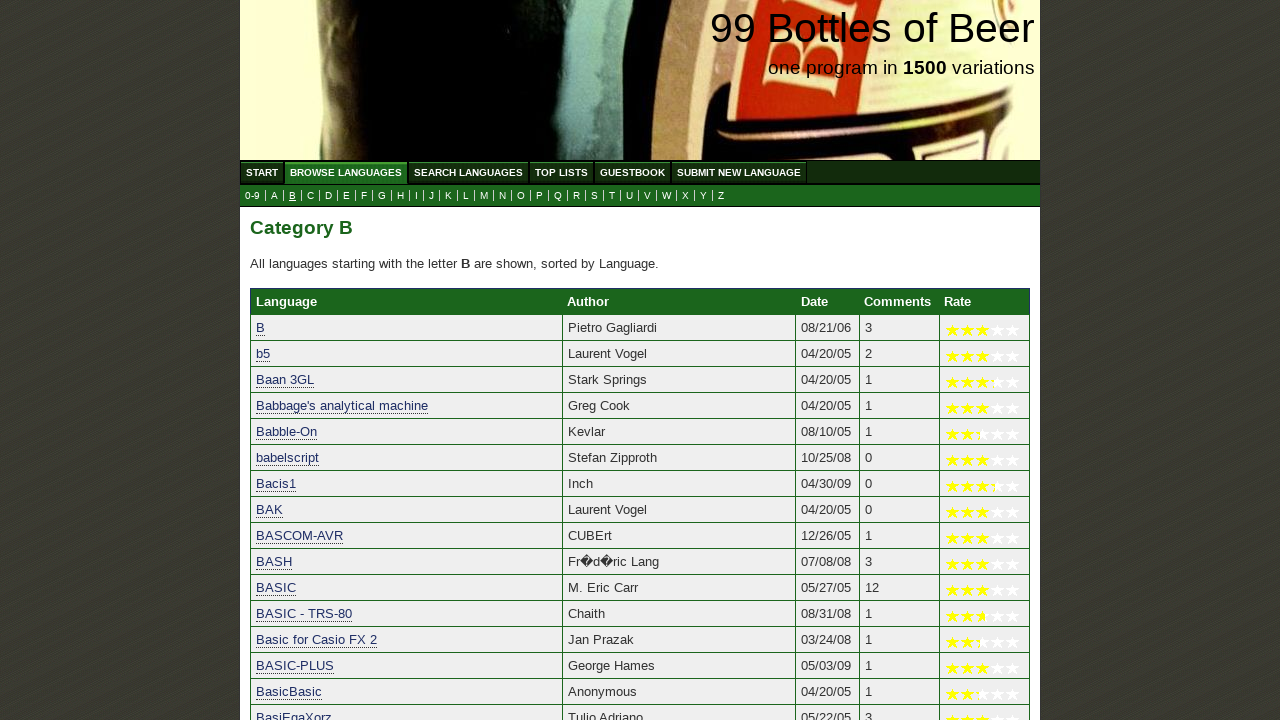

Verified that language 'BefDC' starts with letter B
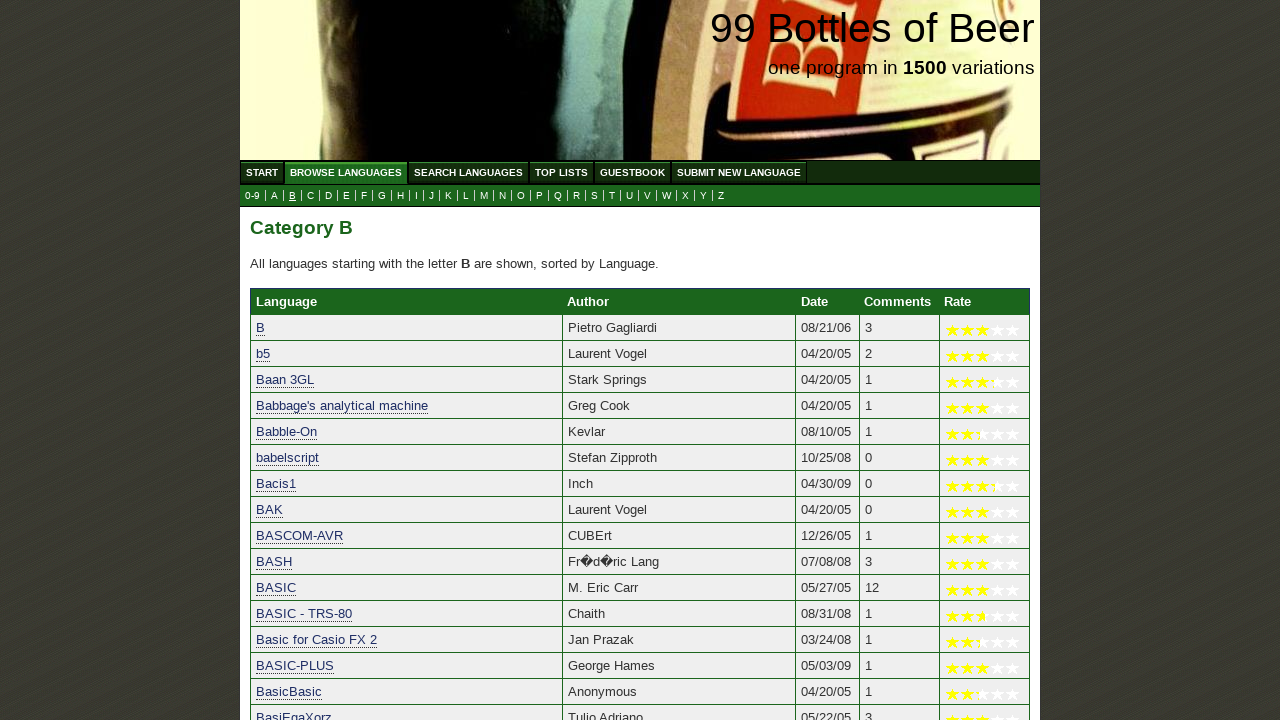

Verified that language 'Befunge' starts with letter B
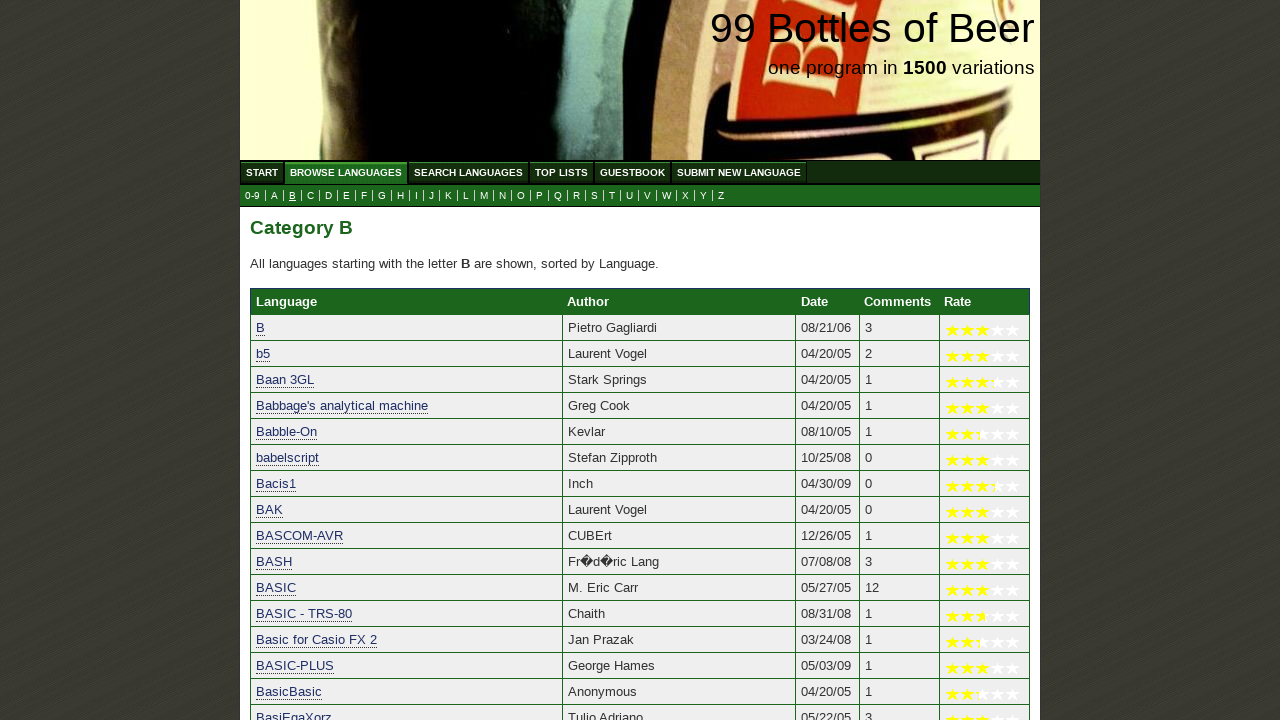

Verified that language 'BETA' starts with letter B
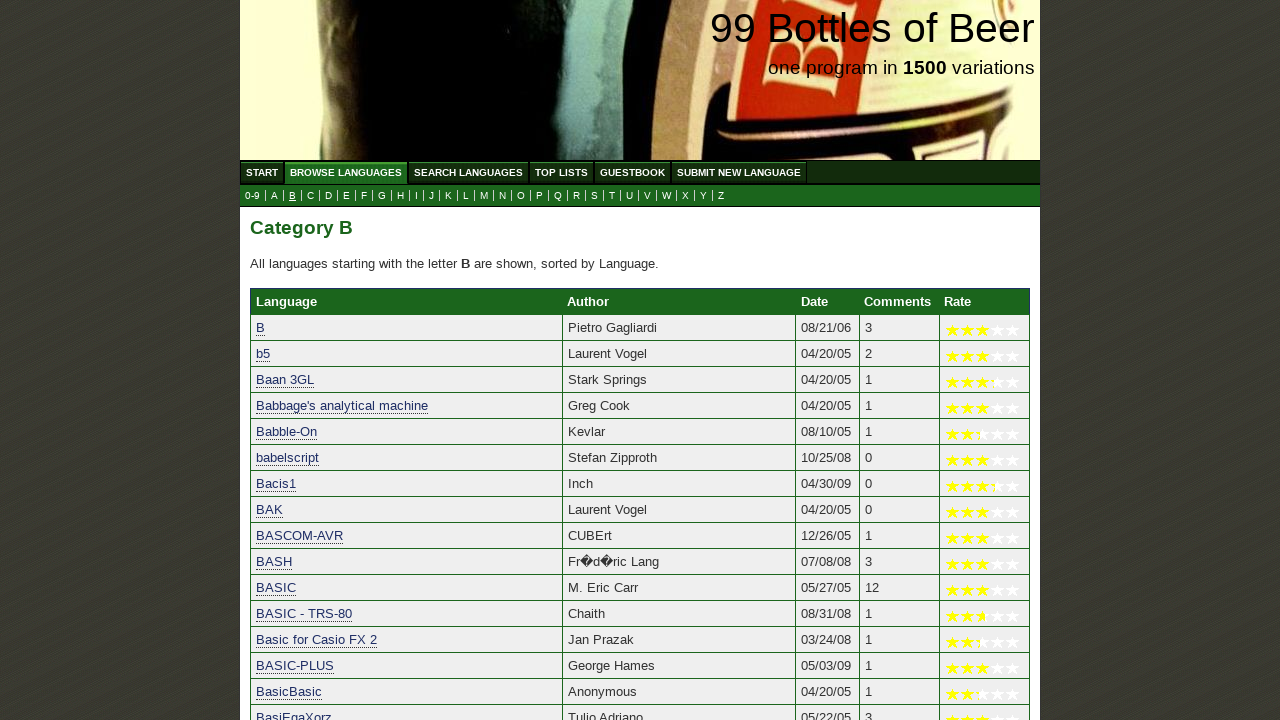

Verified that language 'Betterave' starts with letter B
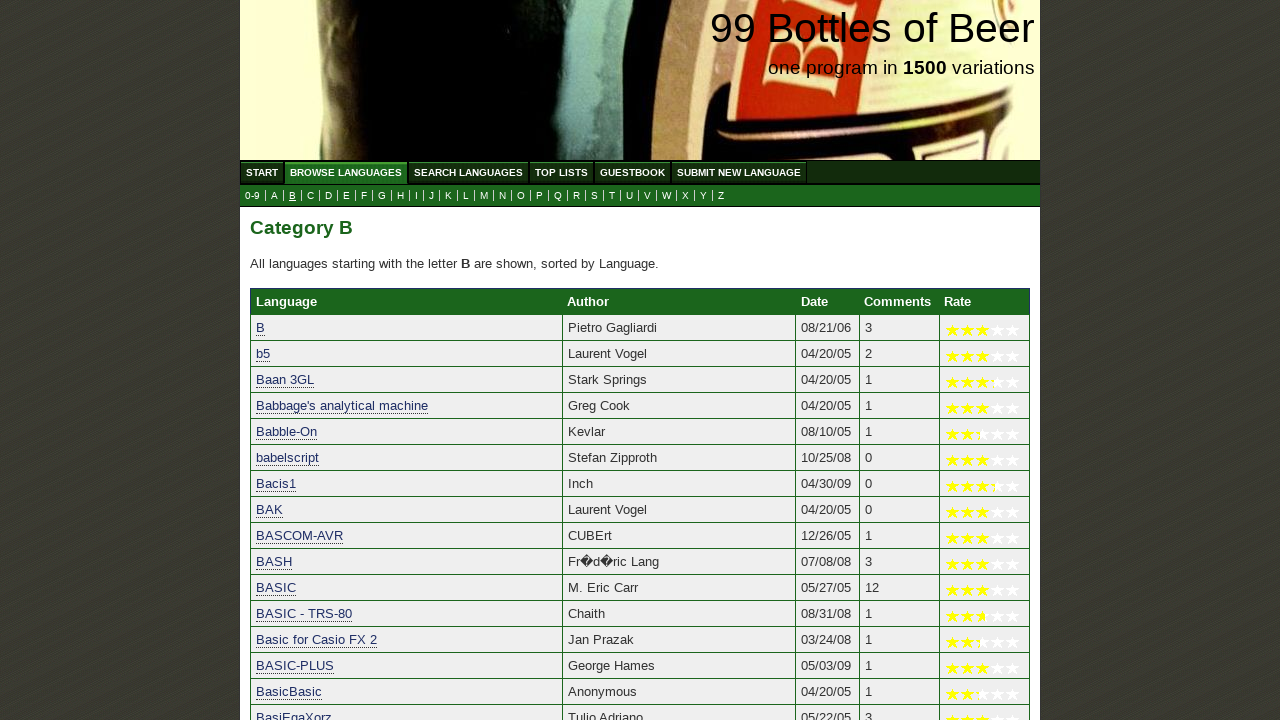

Verified that language 'Biferno' starts with letter B
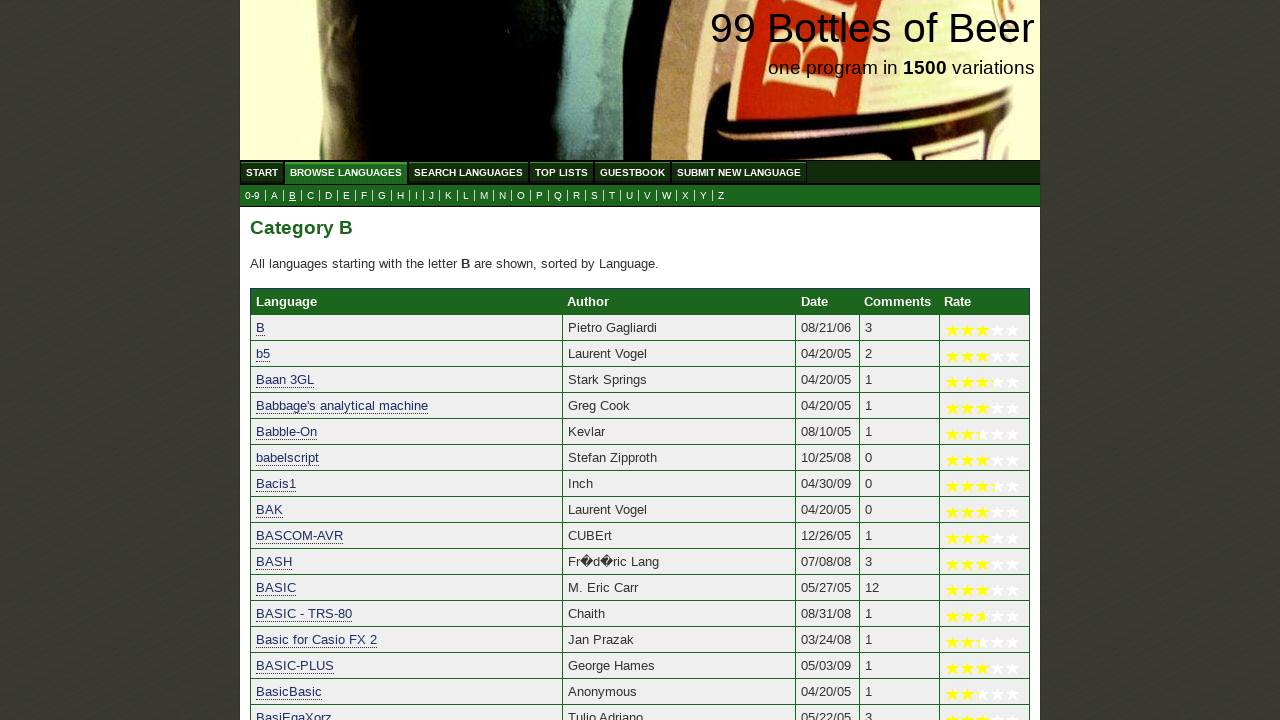

Verified that language 'Bind' starts with letter B
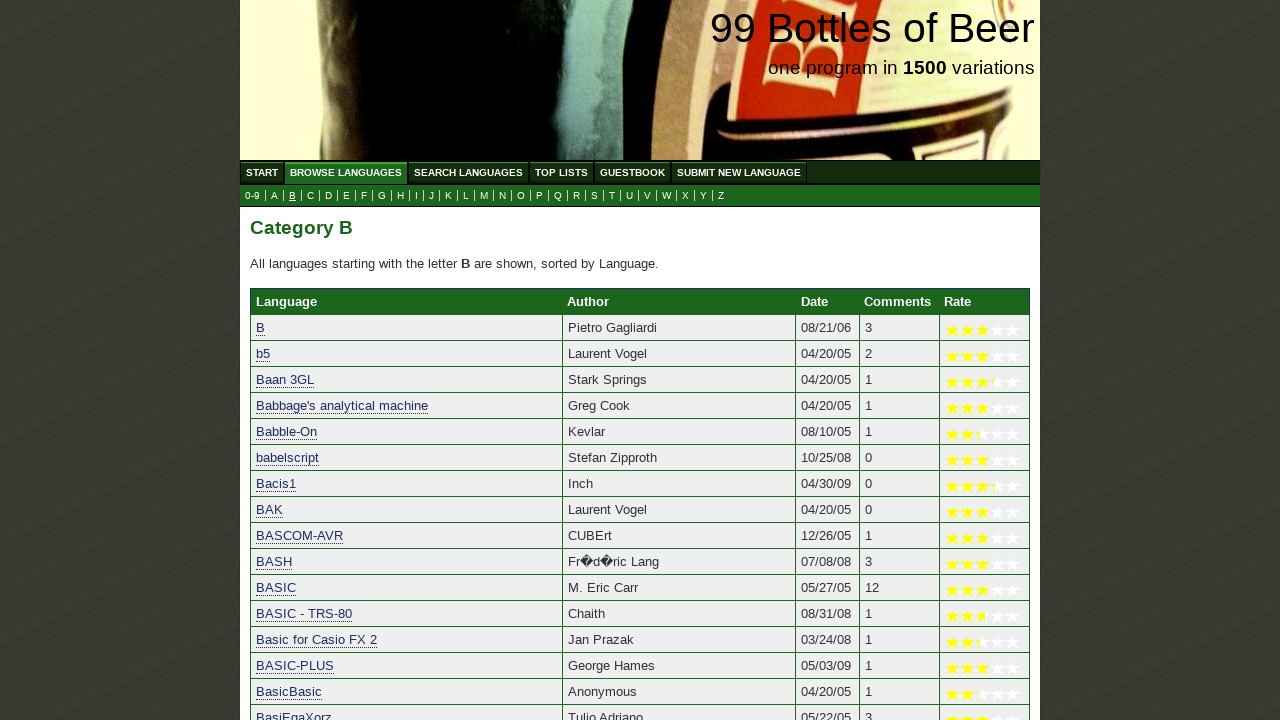

Verified that language 'BIO' starts with letter B
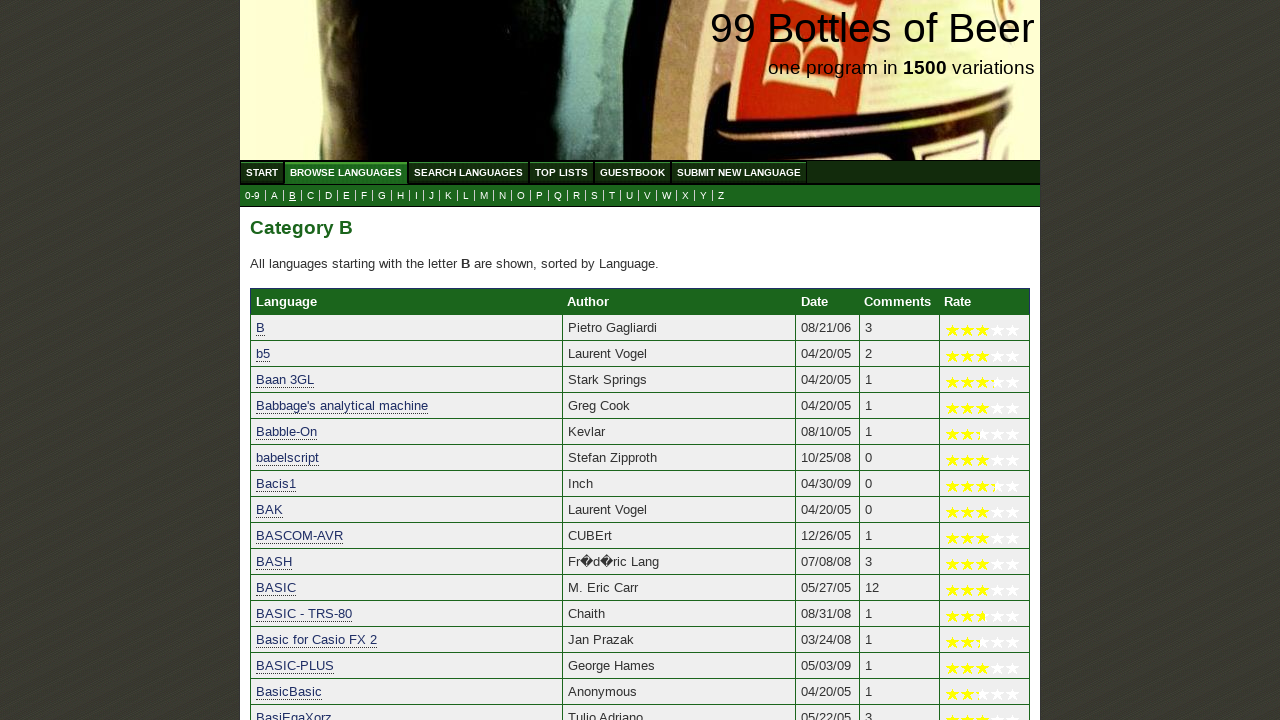

Verified that language 'Blank' starts with letter B
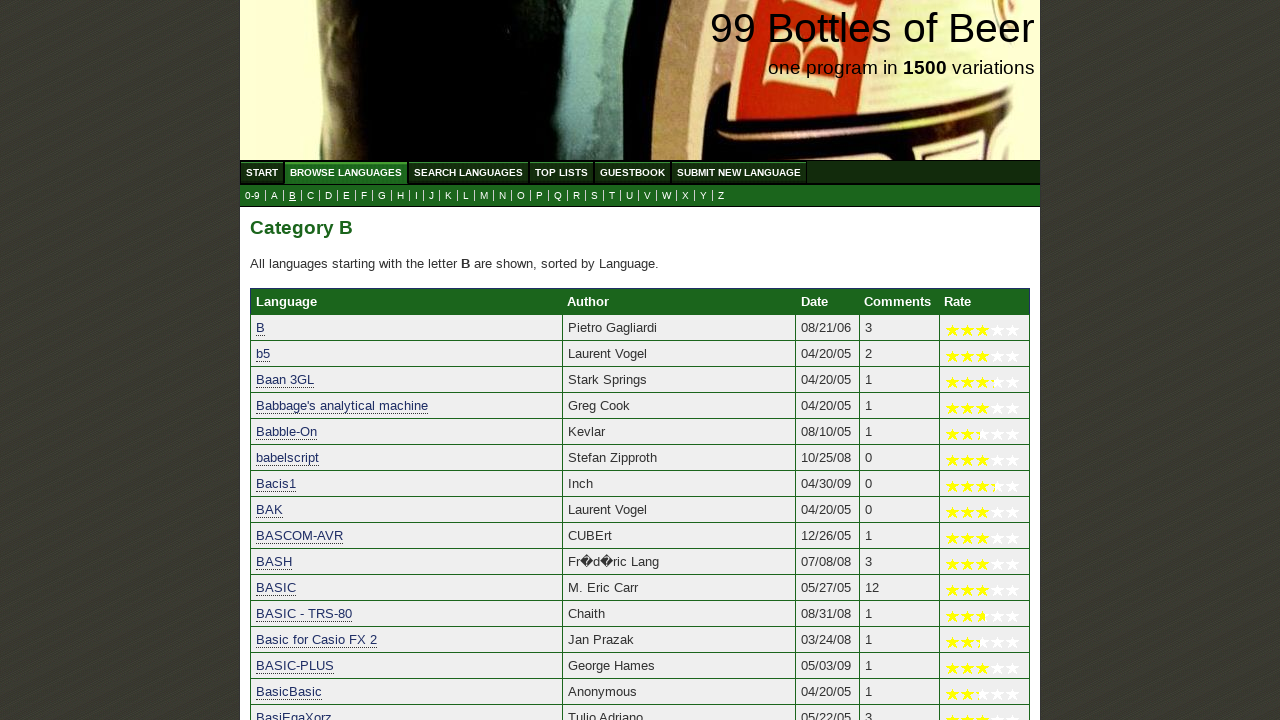

Verified that language 'Blaster Master Pascal' starts with letter B
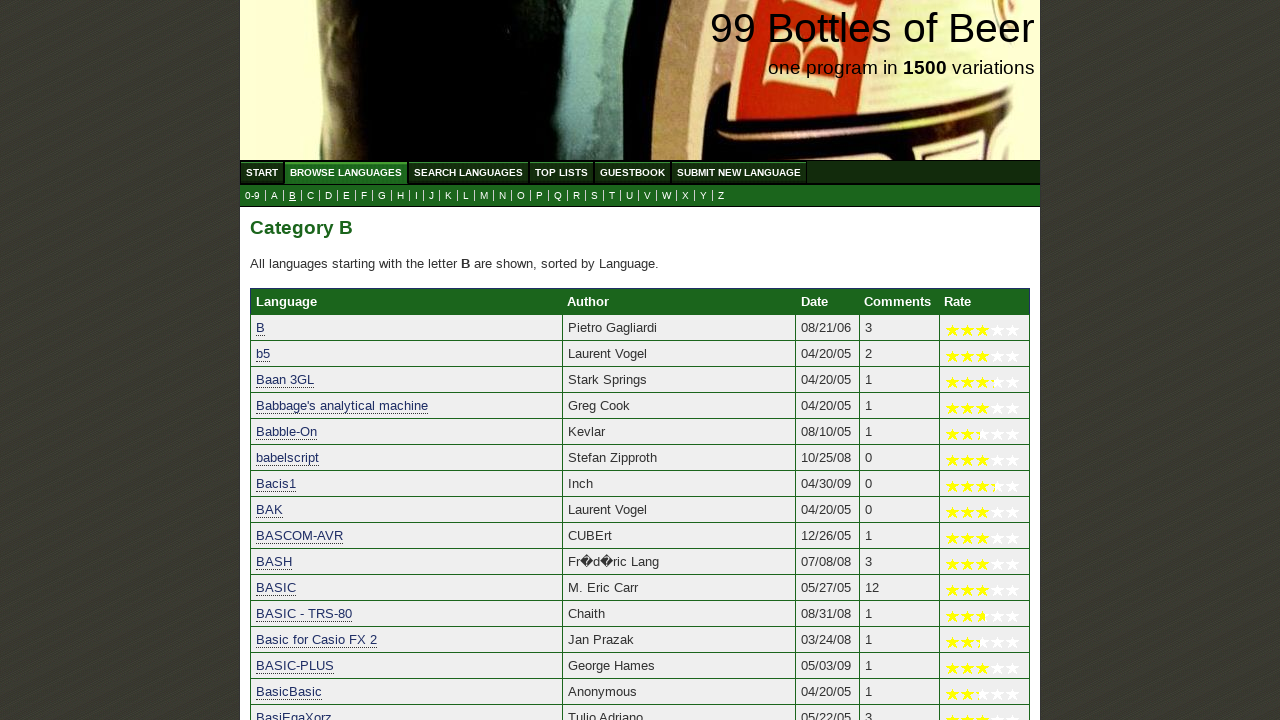

Verified that language 'Blaze Advisor (SRL)' starts with letter B
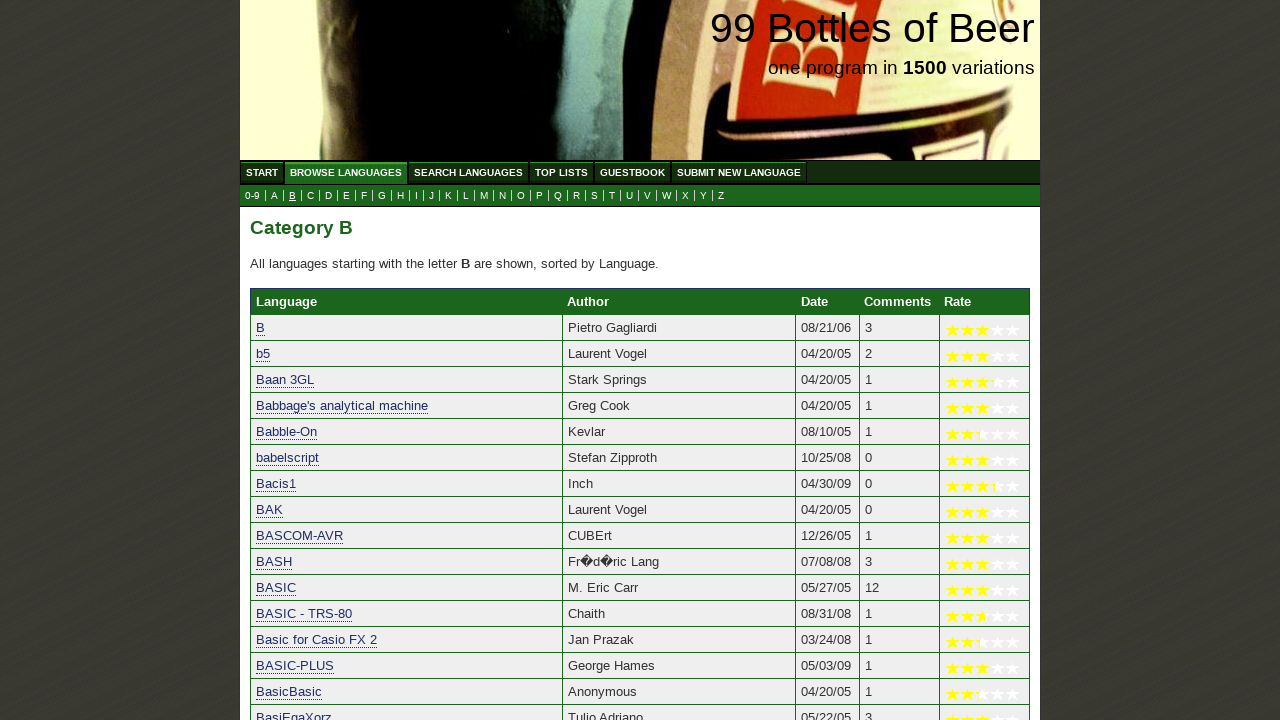

Verified that language 'BLISS' starts with letter B
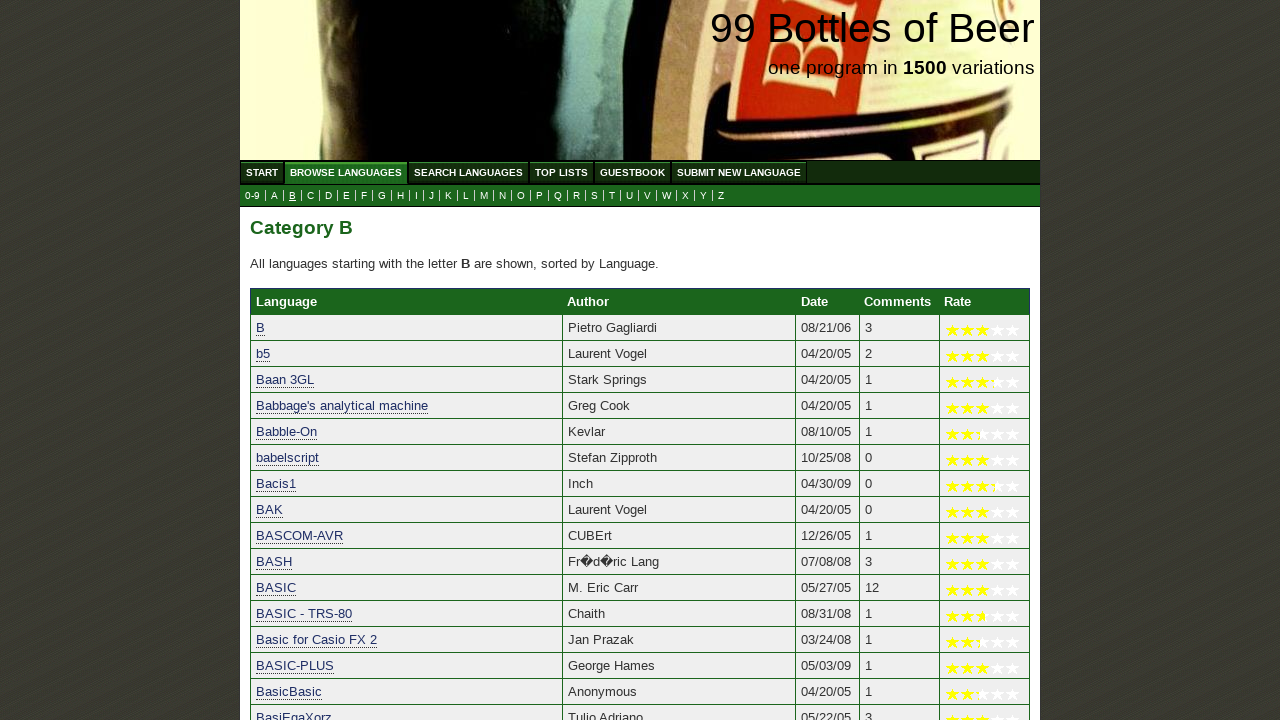

Verified that language 'BlitzBasic' starts with letter B
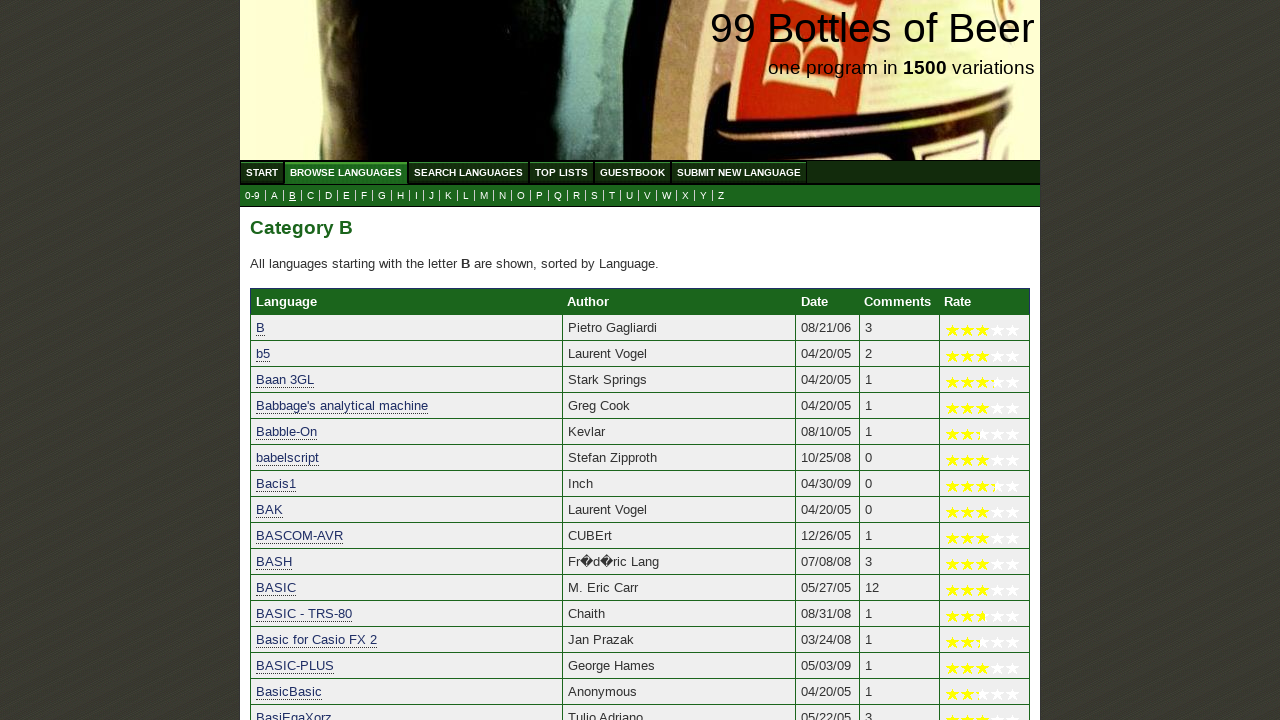

Verified that language 'BlitzMax' starts with letter B
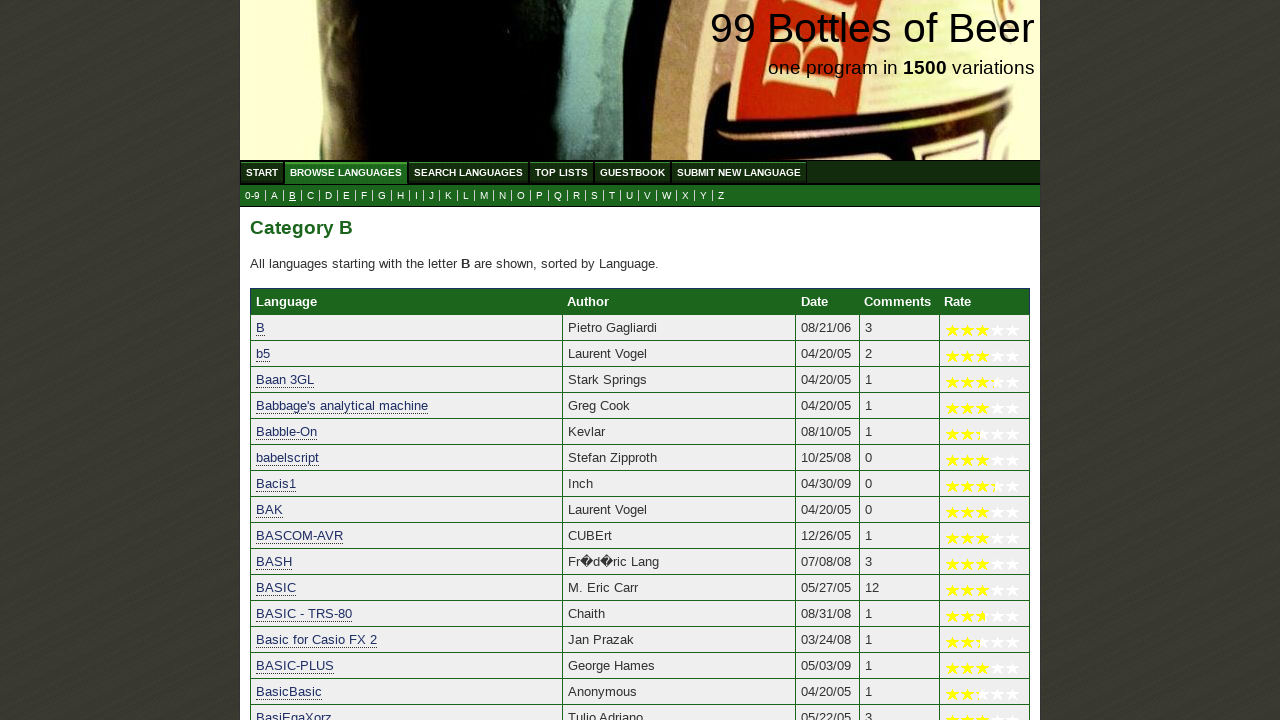

Verified that language 'BlooP' starts with letter B
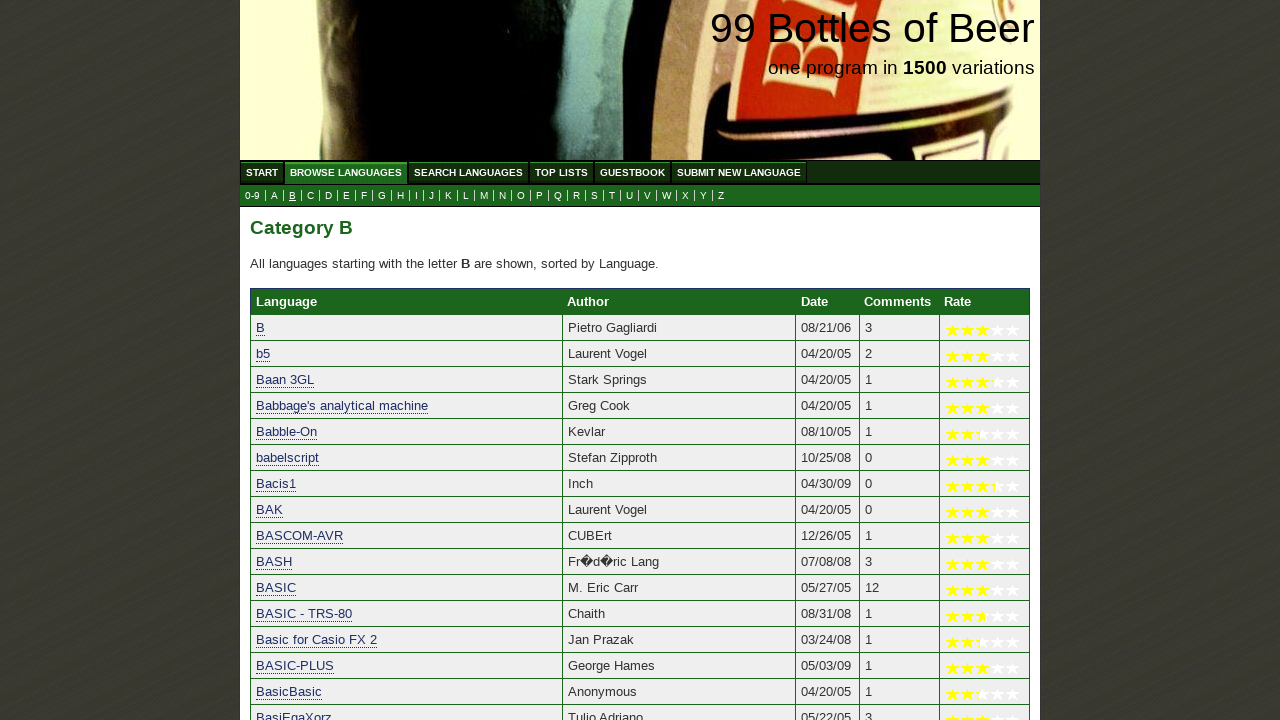

Verified that language 'Blue' starts with letter B
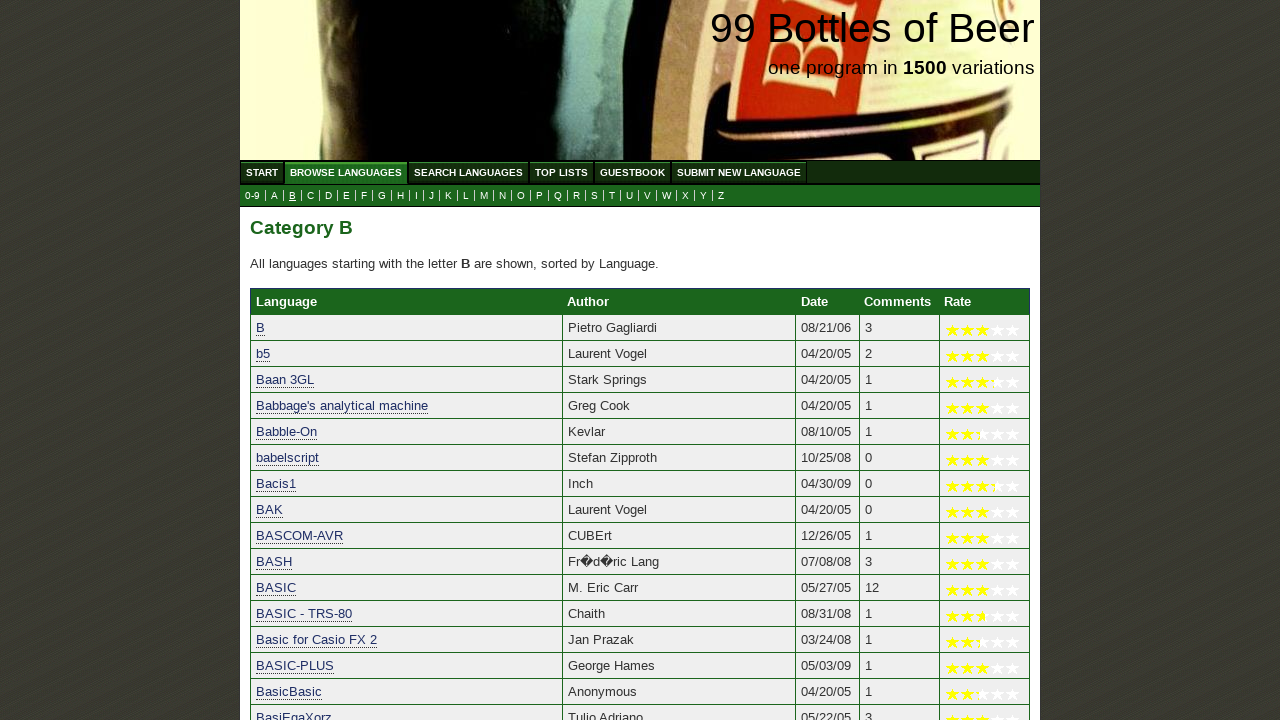

Verified that language 'Bobo' starts with letter B
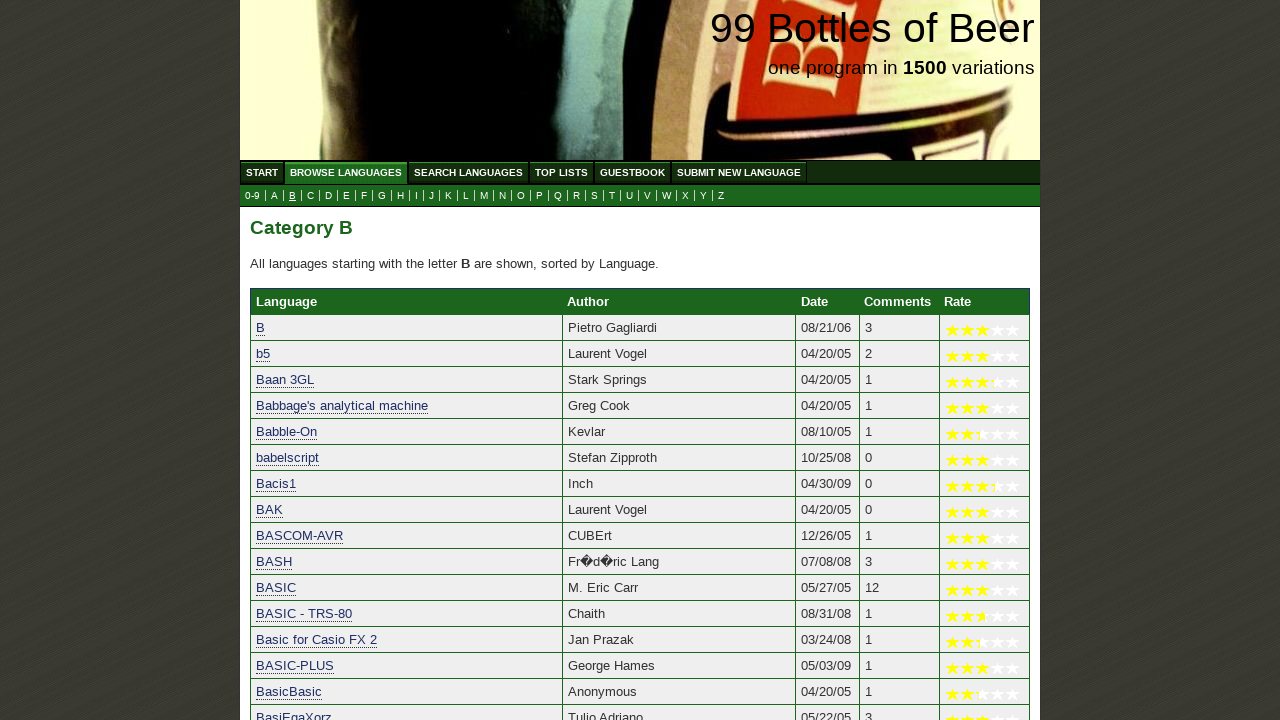

Verified that language 'BogusForth' starts with letter B
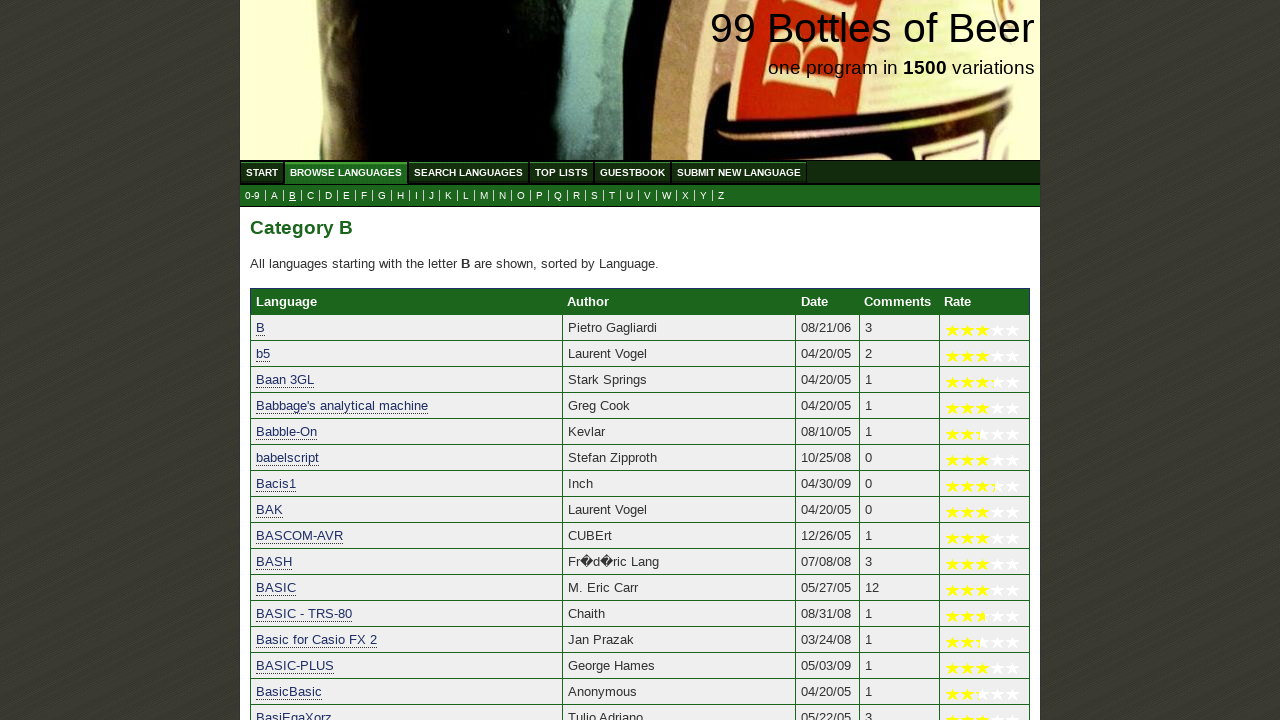

Verified that language 'Boo' starts with letter B
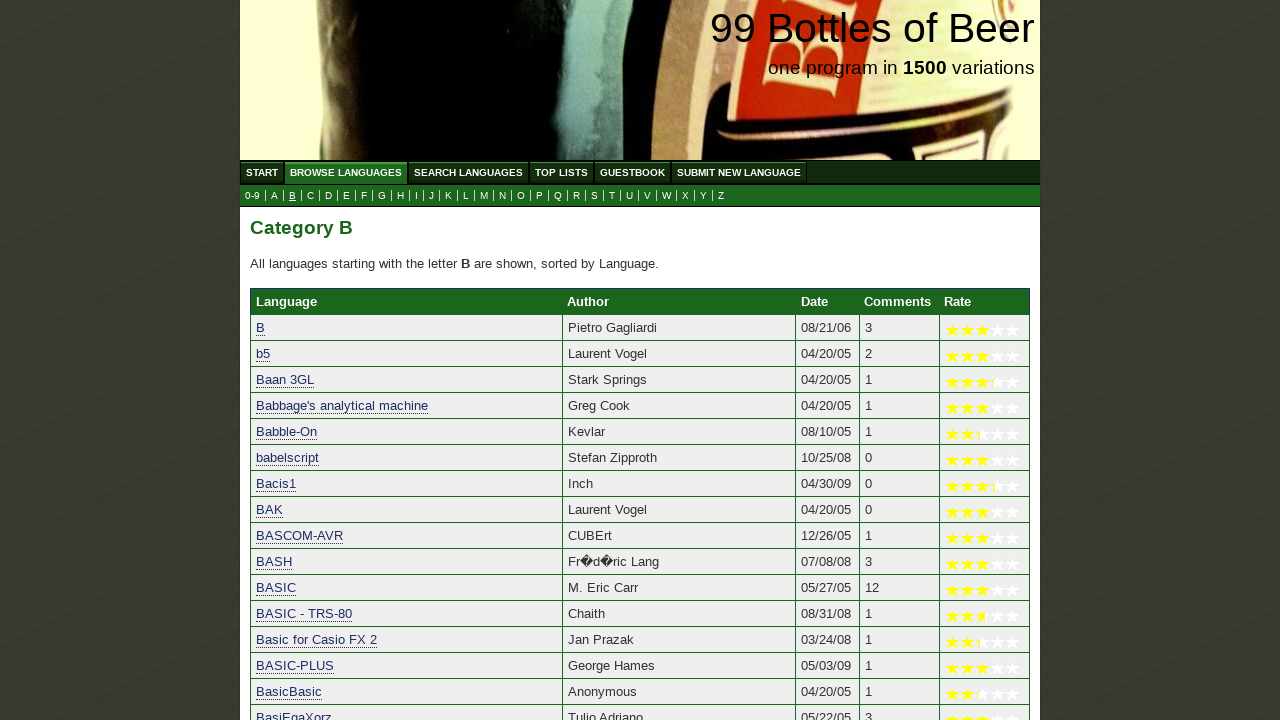

Verified that language 'Bourne Shell' starts with letter B
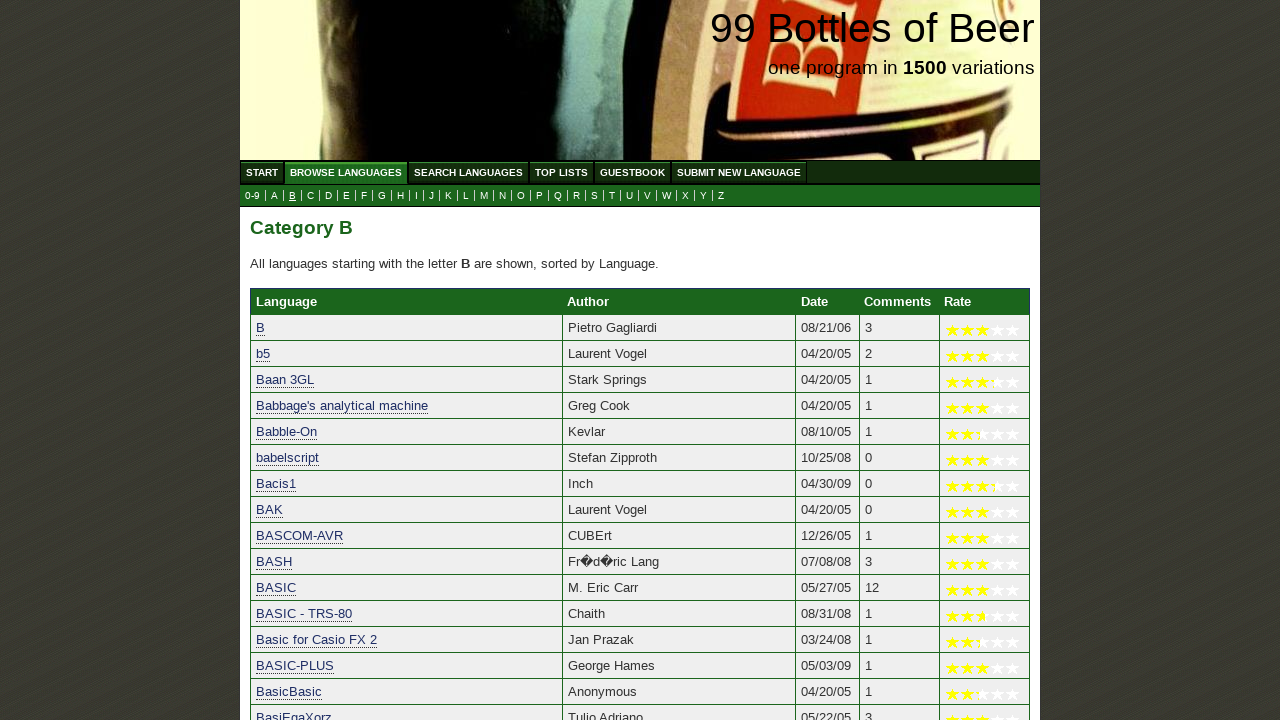

Verified that language 'Boxer' starts with letter B
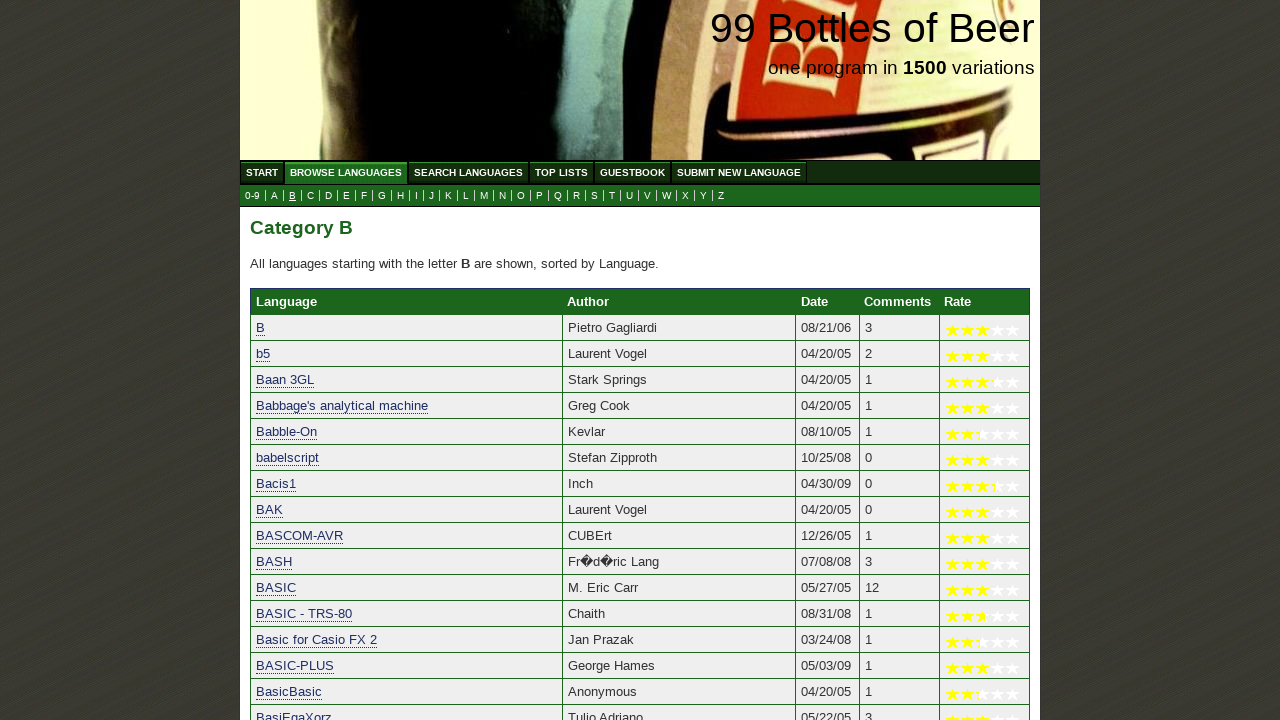

Verified that language 'Brainfuck' starts with letter B
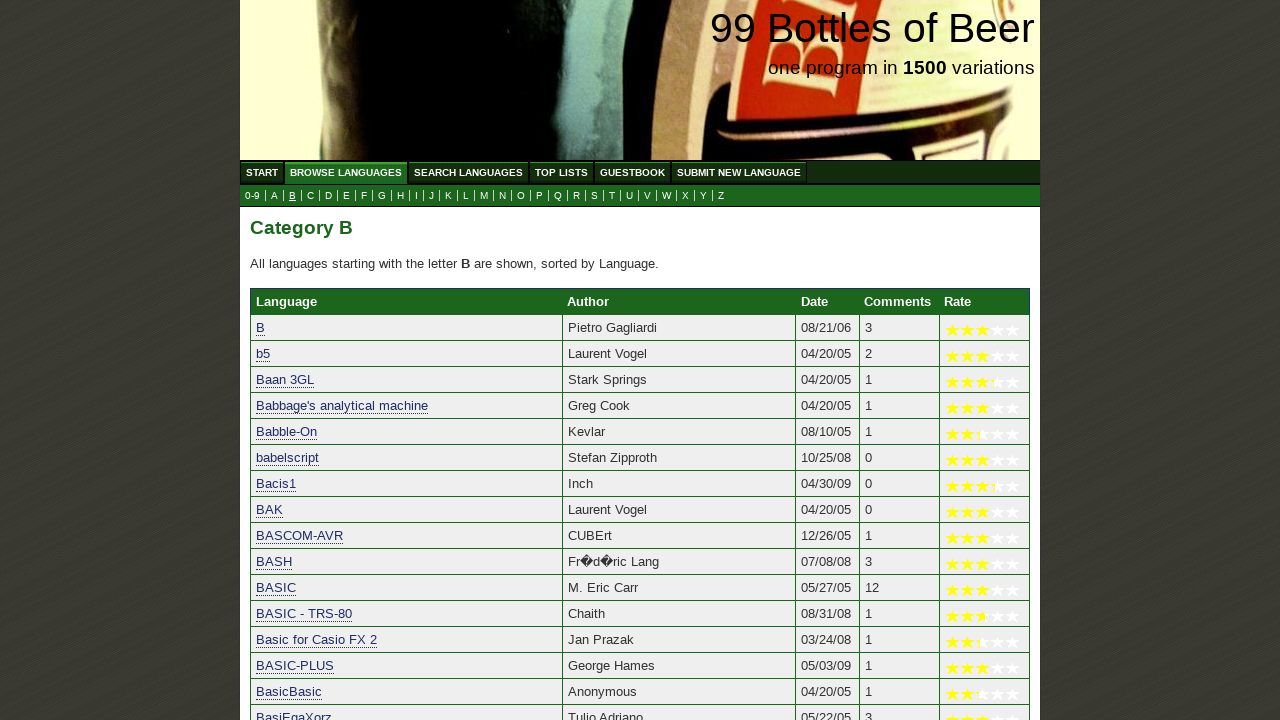

Verified that language 'Brandy' starts with letter B
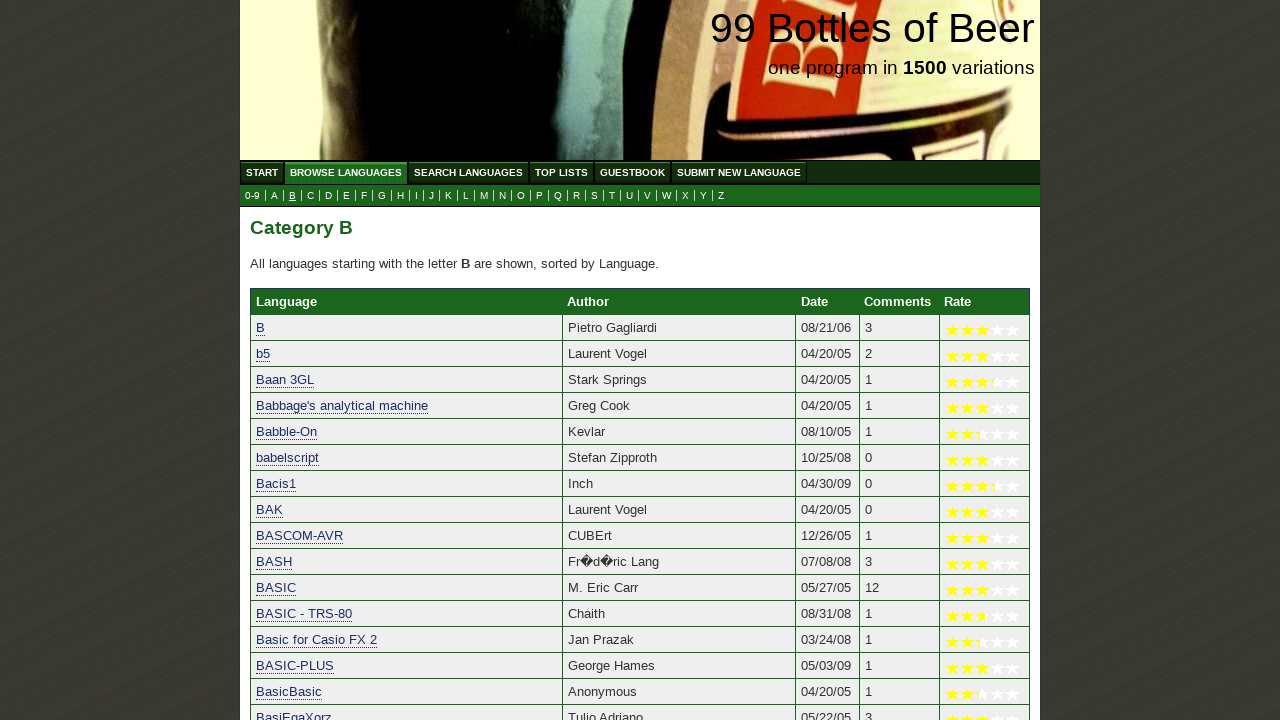

Verified that language 'BRL' starts with letter B
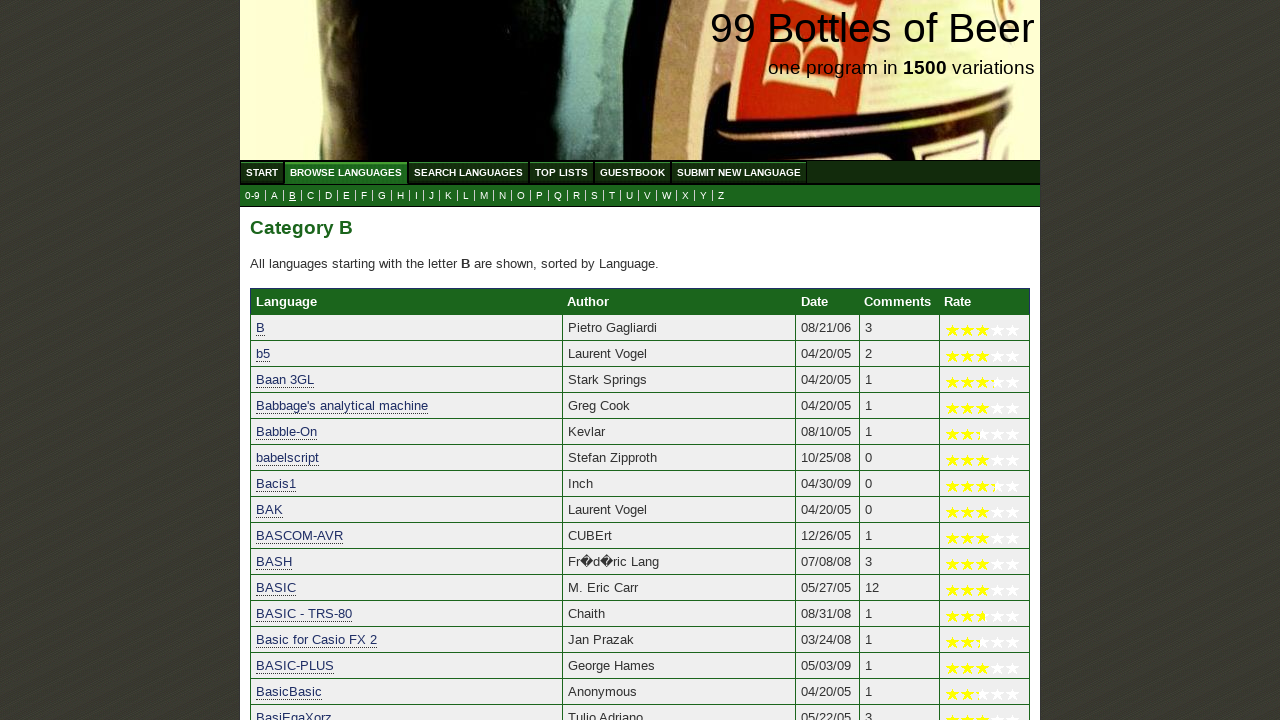

Verified that language 'BS' starts with letter B
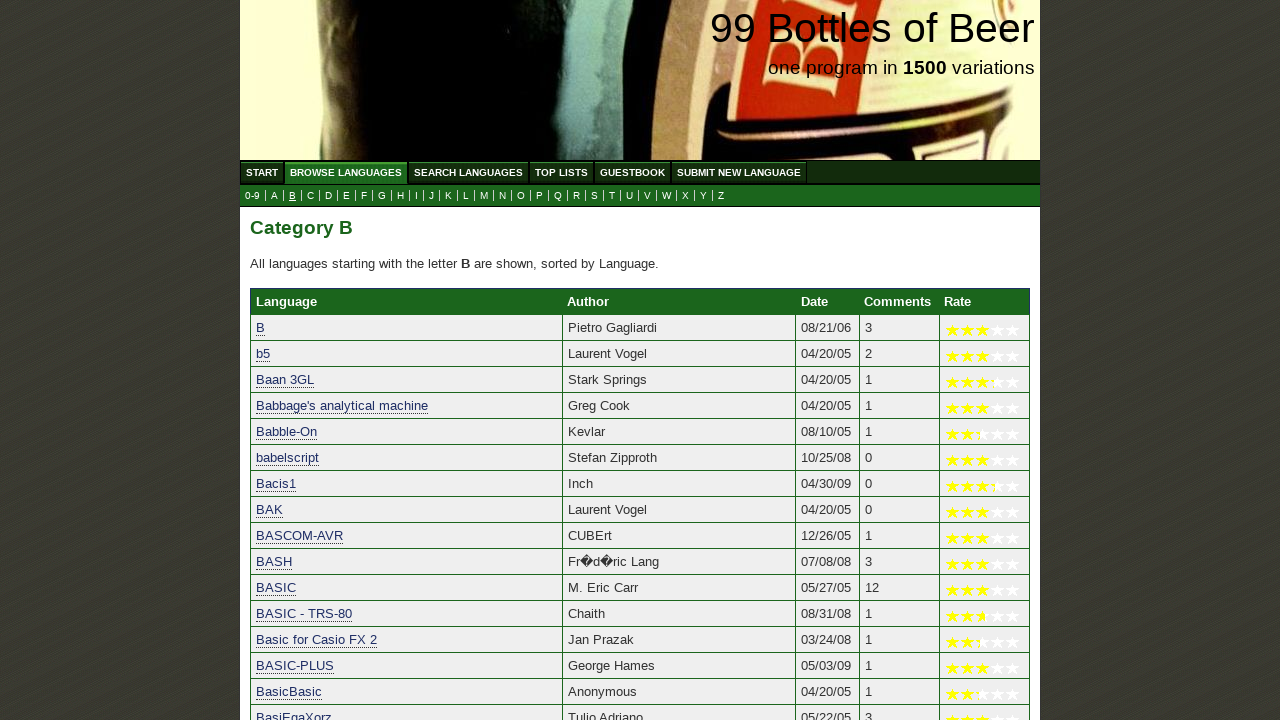

Verified that language 'Builder Script' starts with letter B
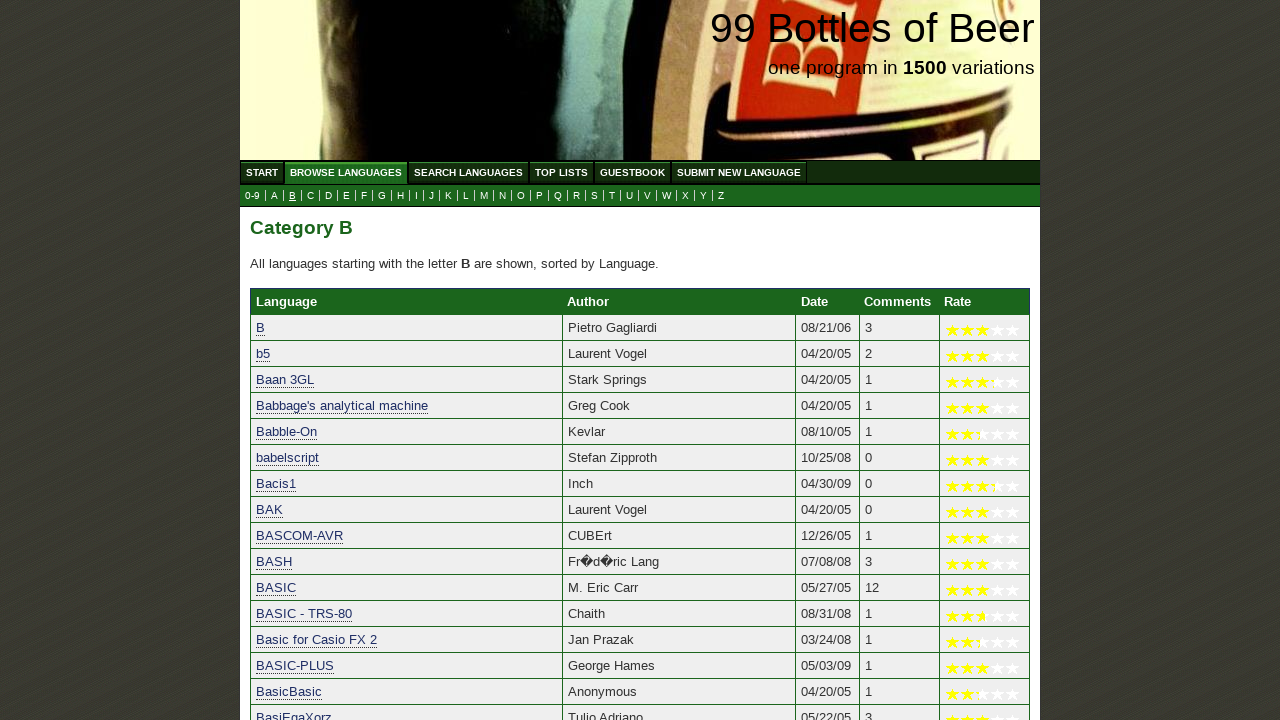

Verified that language 'Bullfrog' starts with letter B
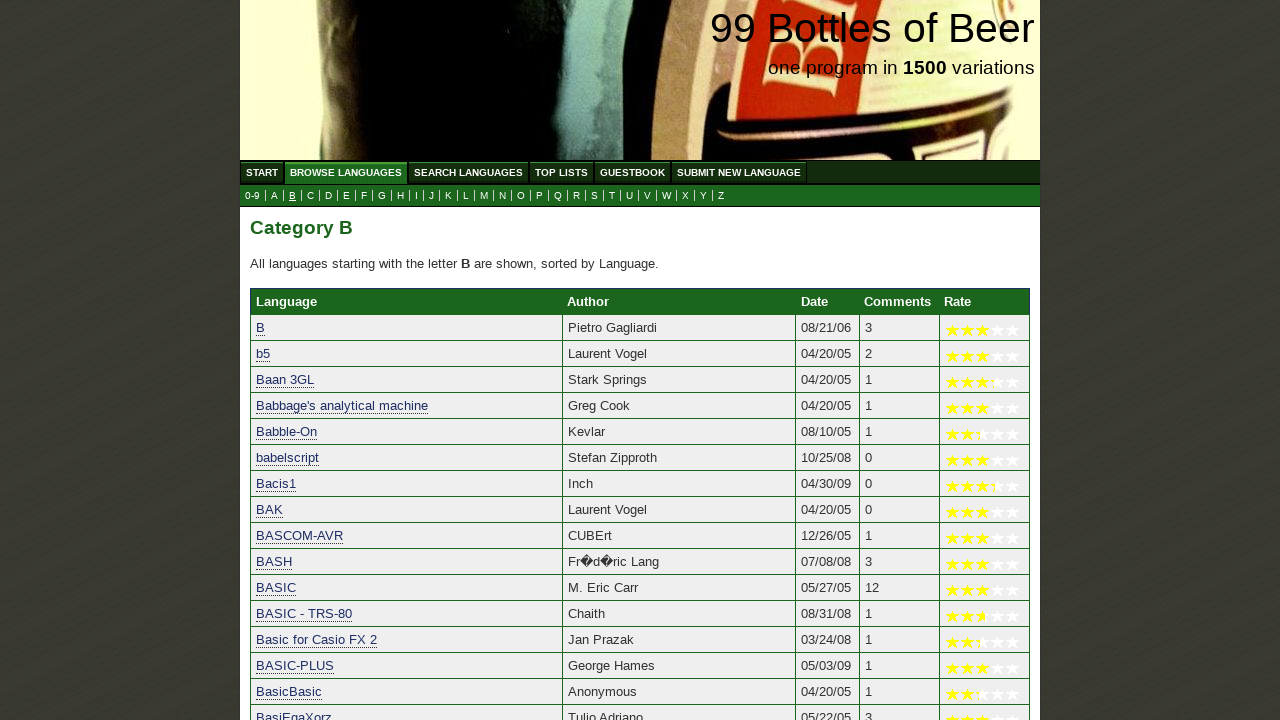

Verified that language 'Bywater Basic' starts with letter B
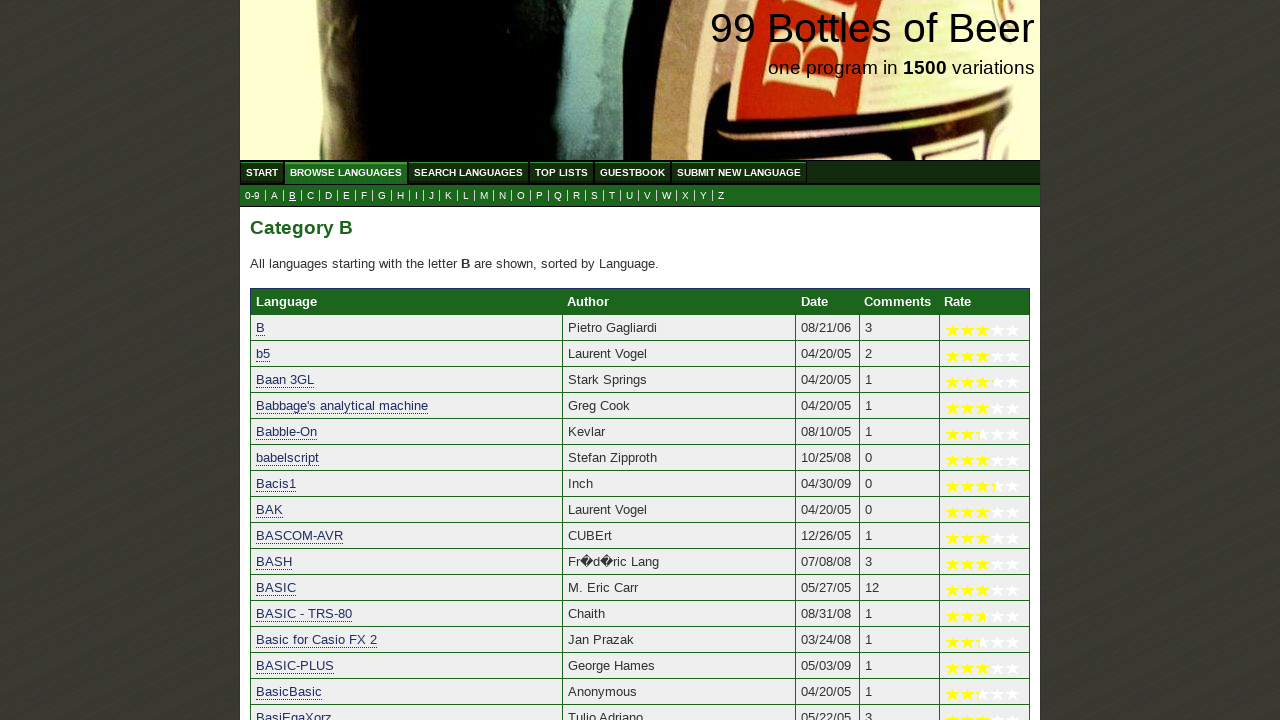

Verified that language 'Bzip2' starts with letter B
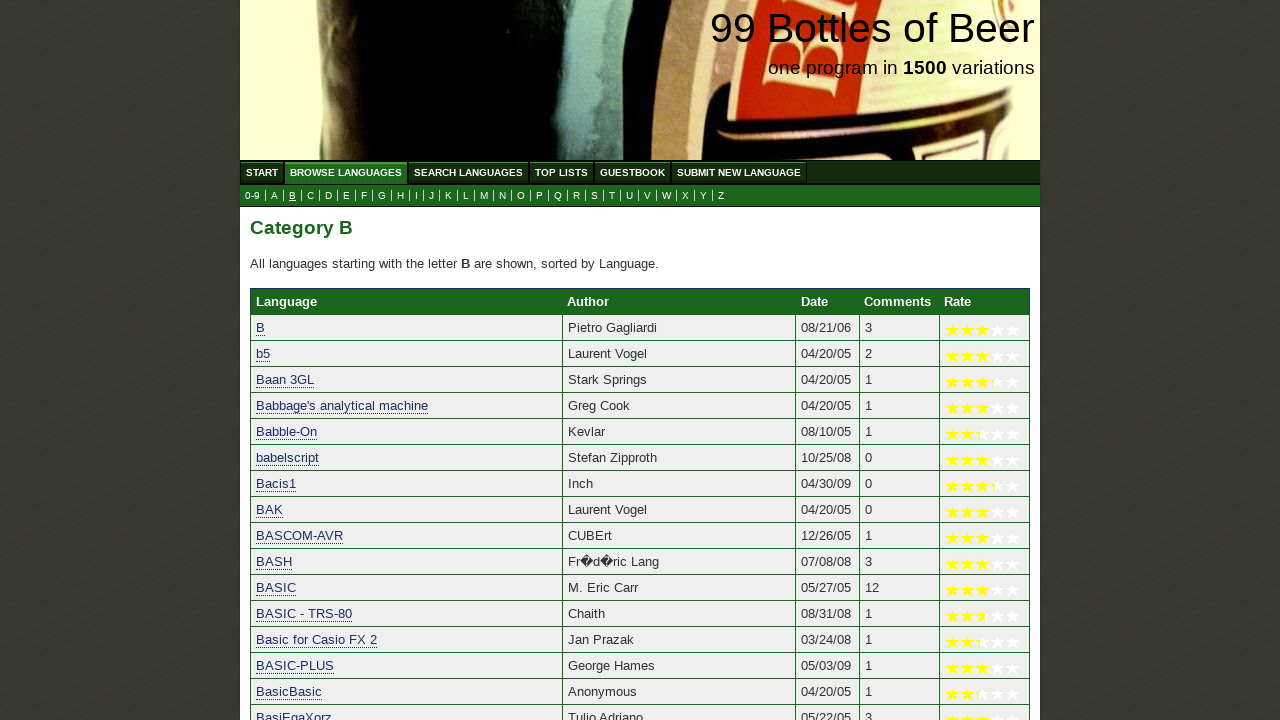

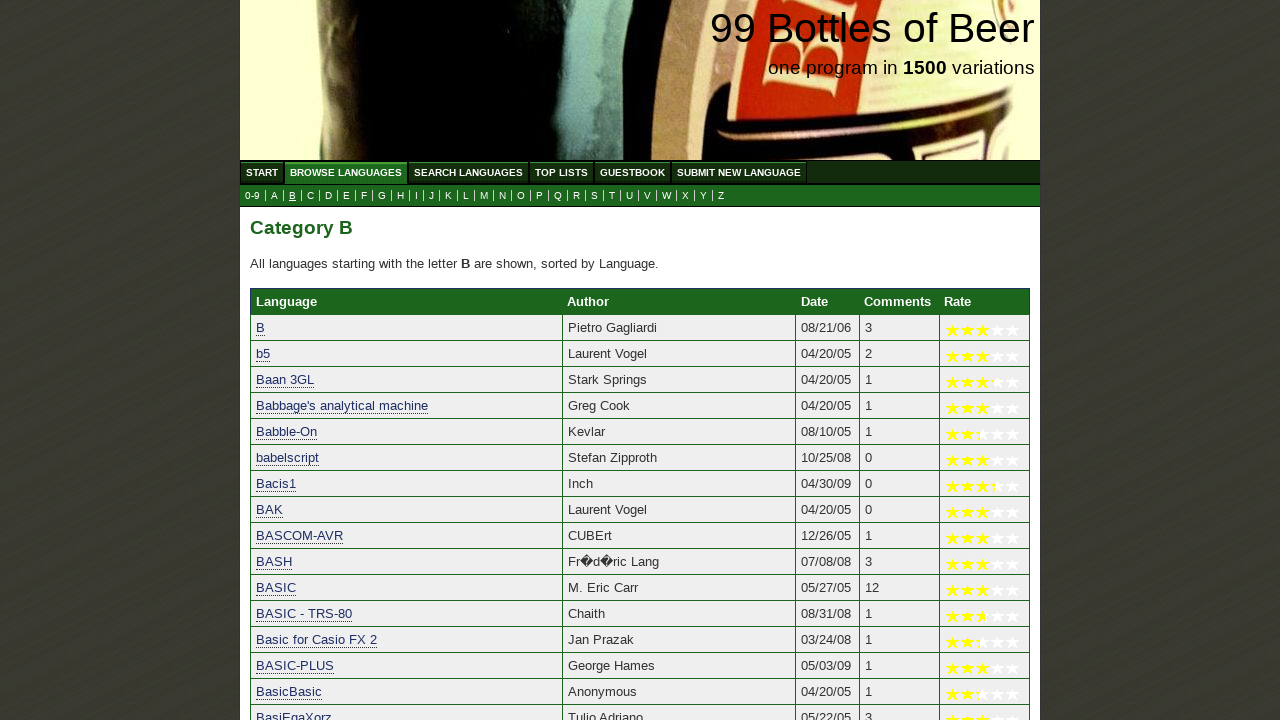